Tests an e-commerce grocery shopping flow by adding specific items (Cucumber, Brocolli, Cauliflower, Beans, Raspberry) to cart, proceeding to checkout, and applying a promo code to verify discount functionality.

Starting URL: https://rahulshettyacademy.com/seleniumPractise/

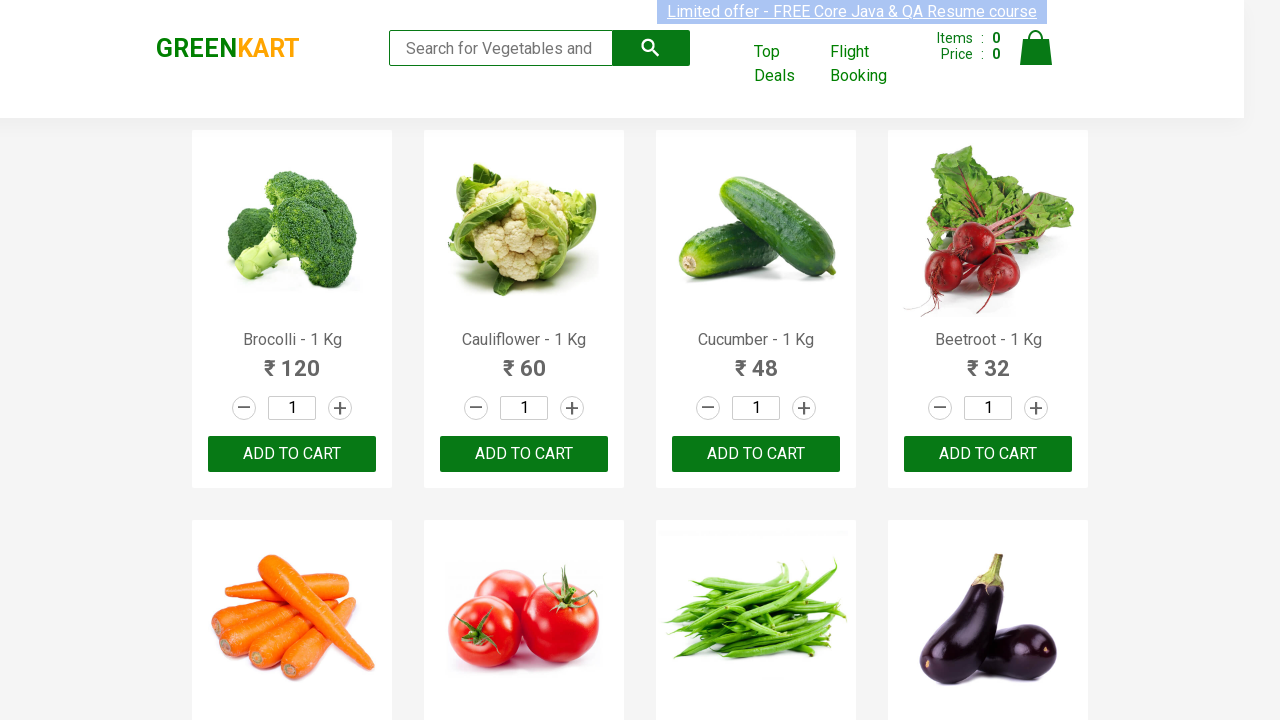

Retrieved all product elements from the page
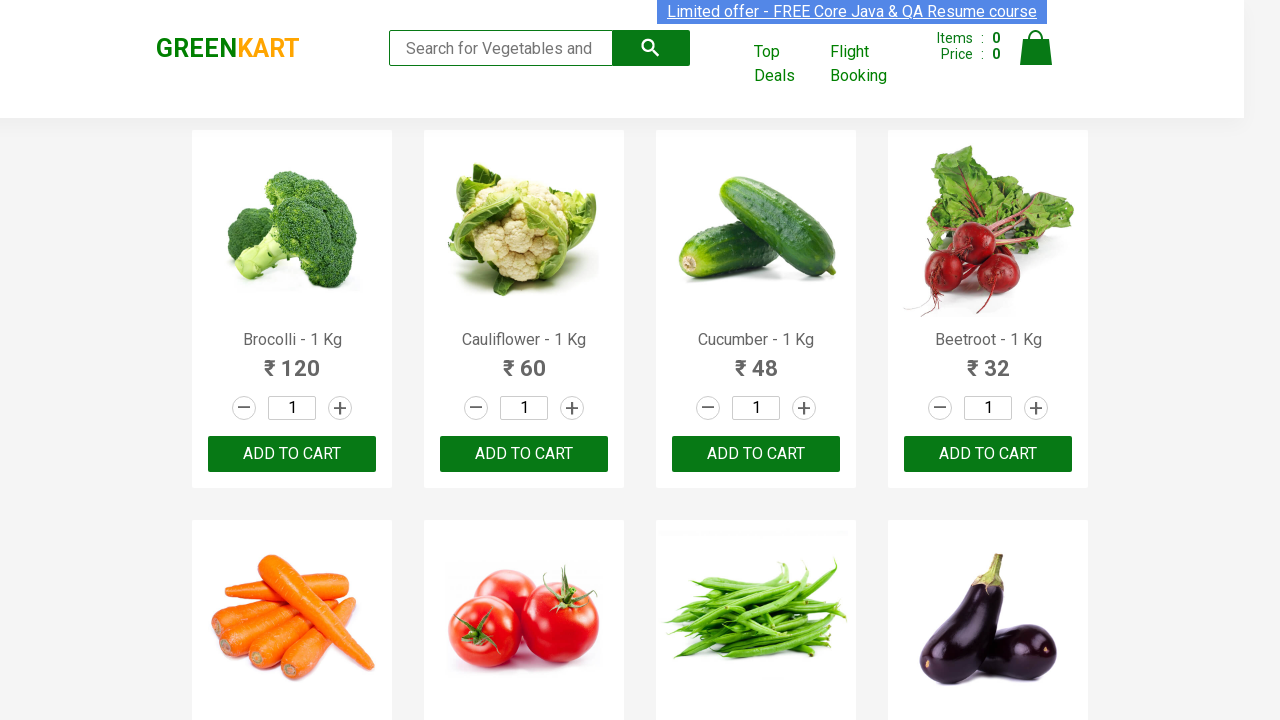

Retrieved text content from product at index 0
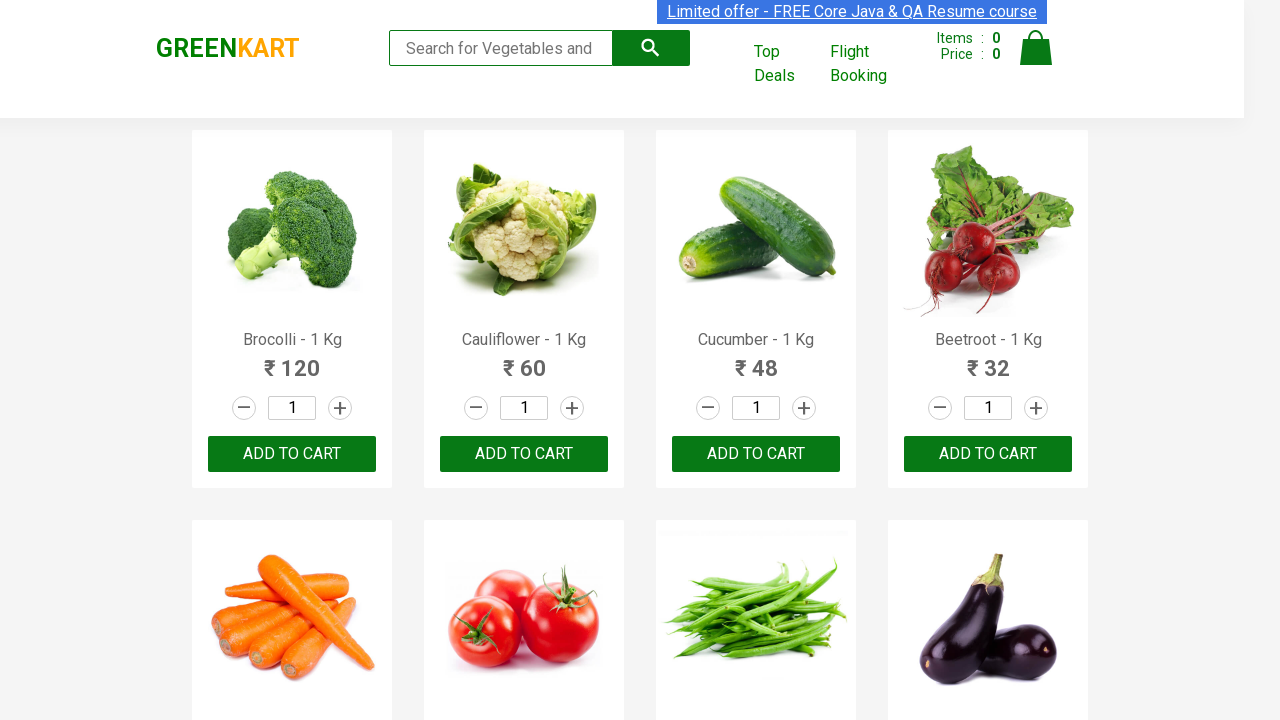

Clicked increment button for Brocolli at (340, 408) on a.increment >> nth=0
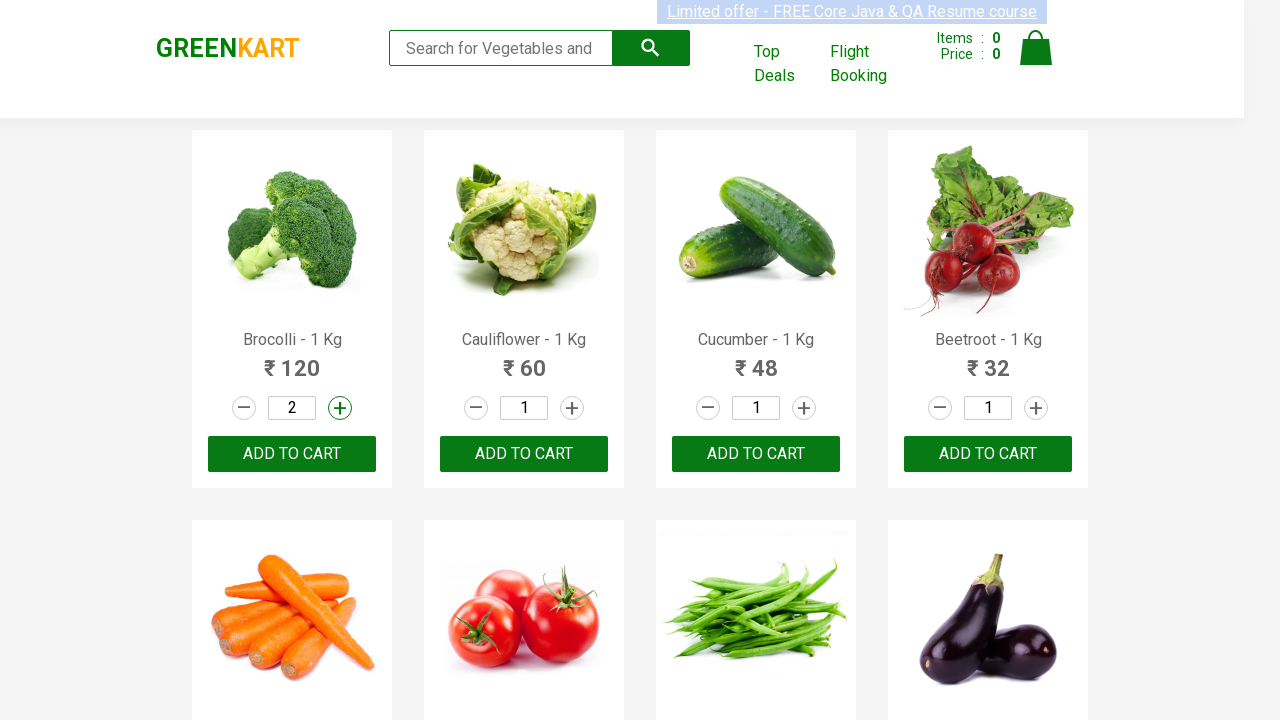

Added Brocolli to cart at (292, 454) on xpath=//div[@class='product-action']/button >> nth=0
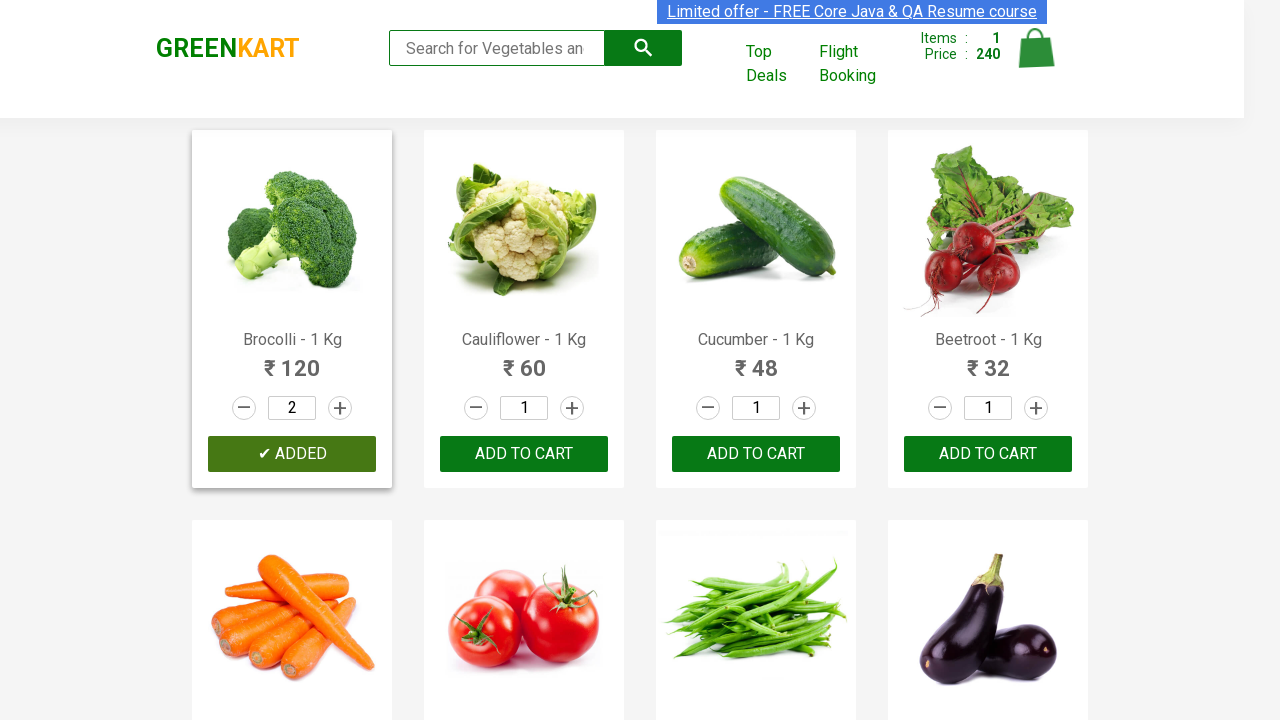

Retrieved text content from product at index 1
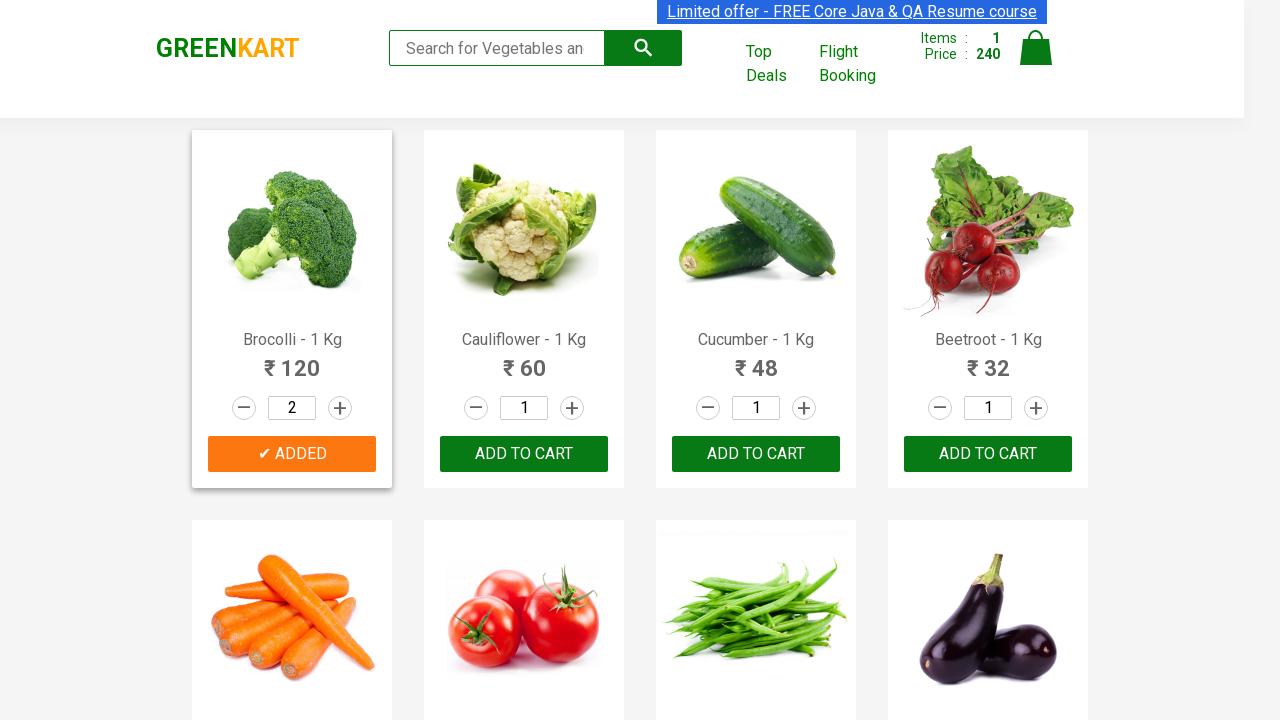

Clicked increment button for Cauliflower at (572, 408) on a.increment >> nth=1
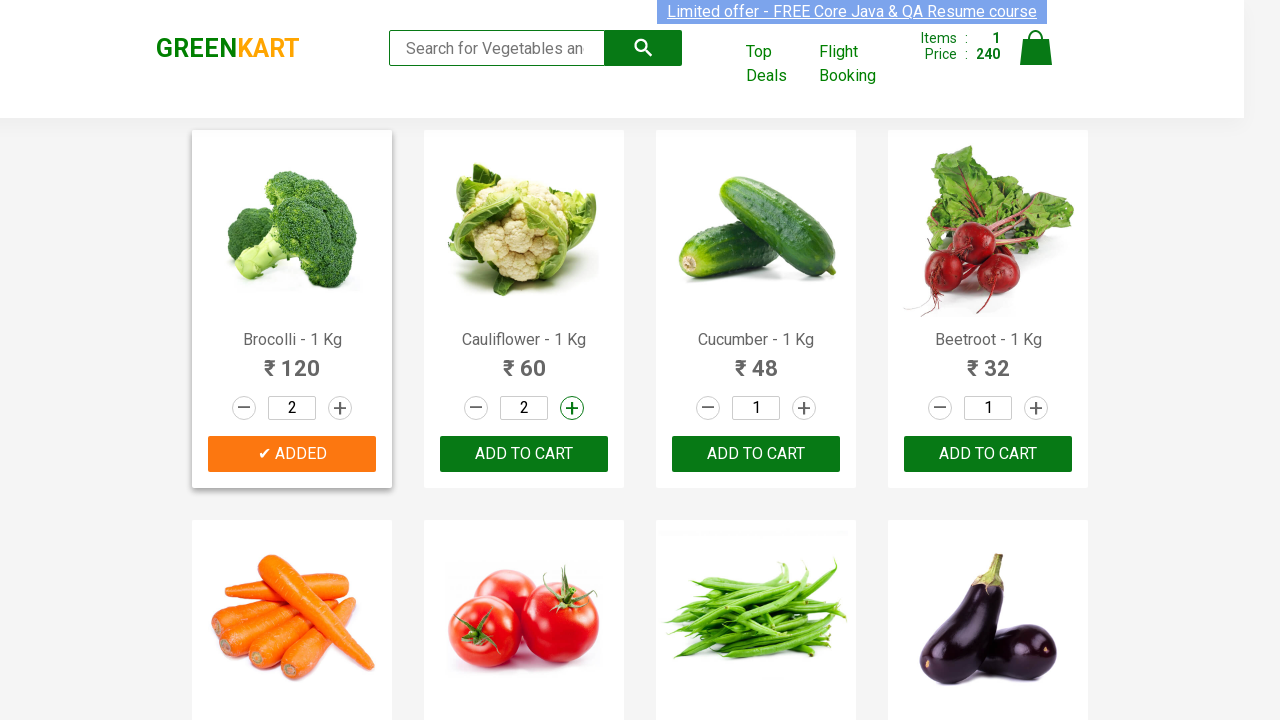

Added Cauliflower to cart at (524, 454) on xpath=//div[@class='product-action']/button >> nth=1
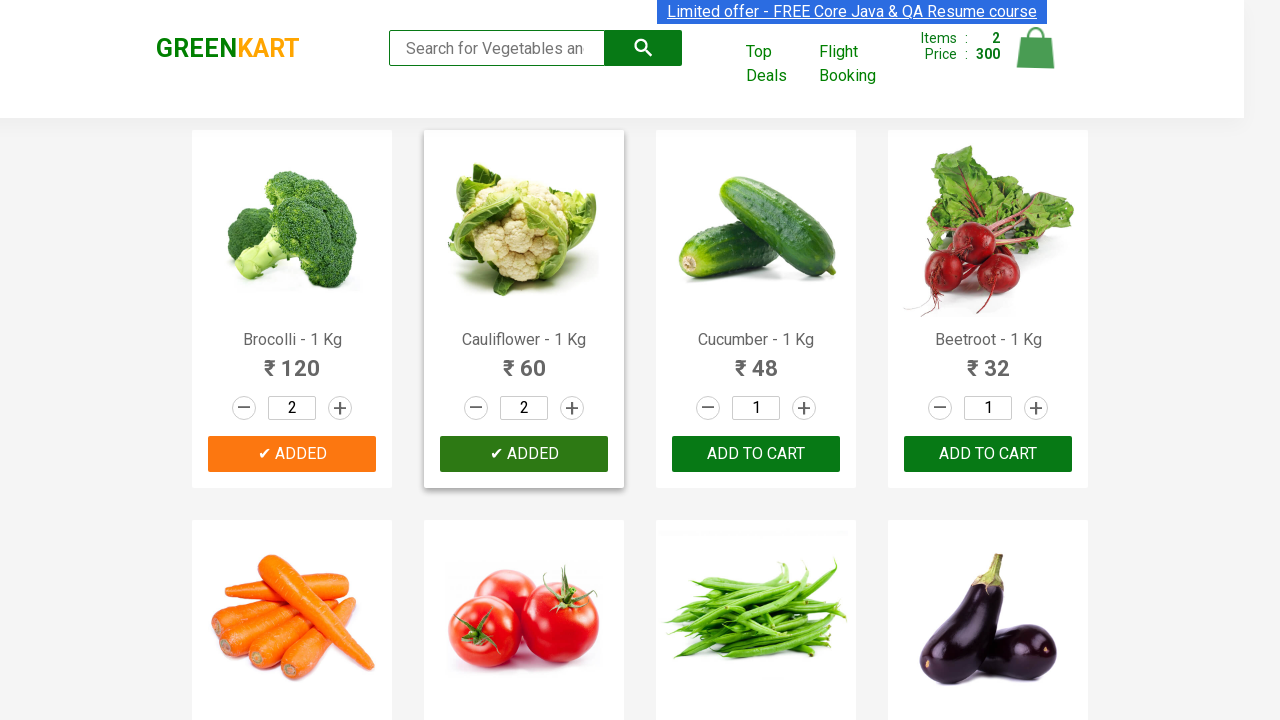

Retrieved text content from product at index 2
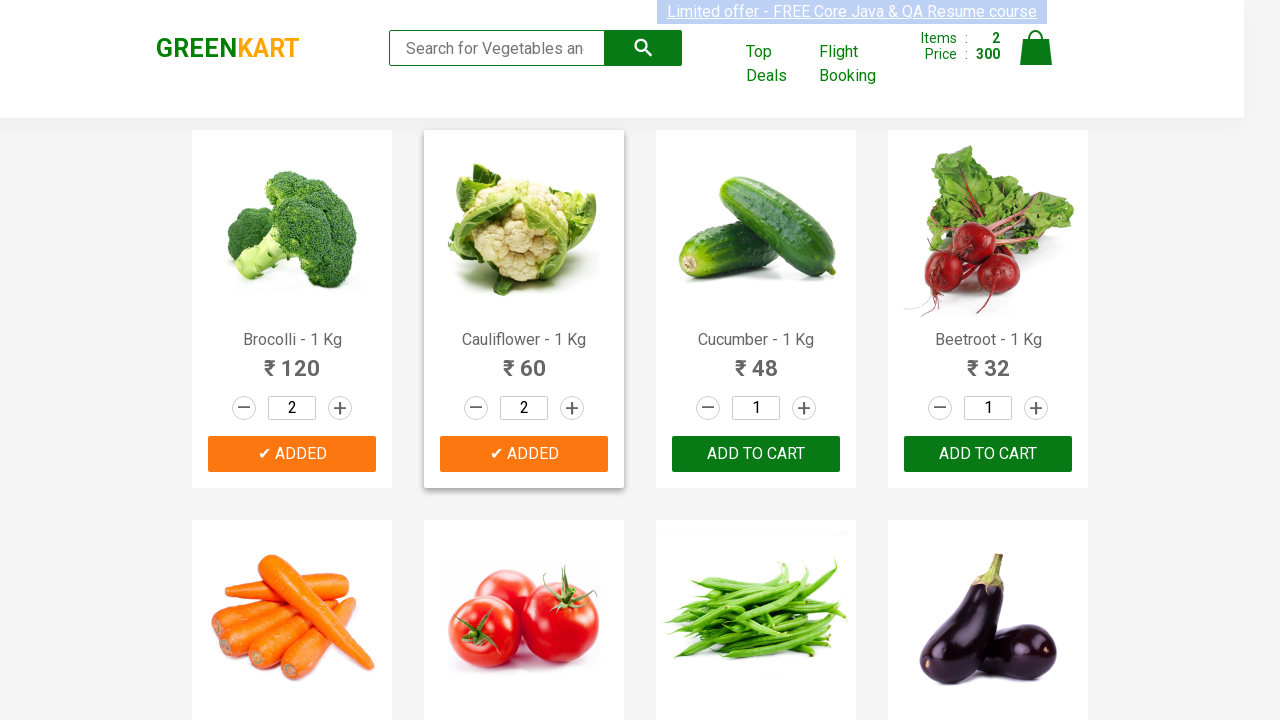

Clicked increment button for Cucumber at (804, 408) on a.increment >> nth=2
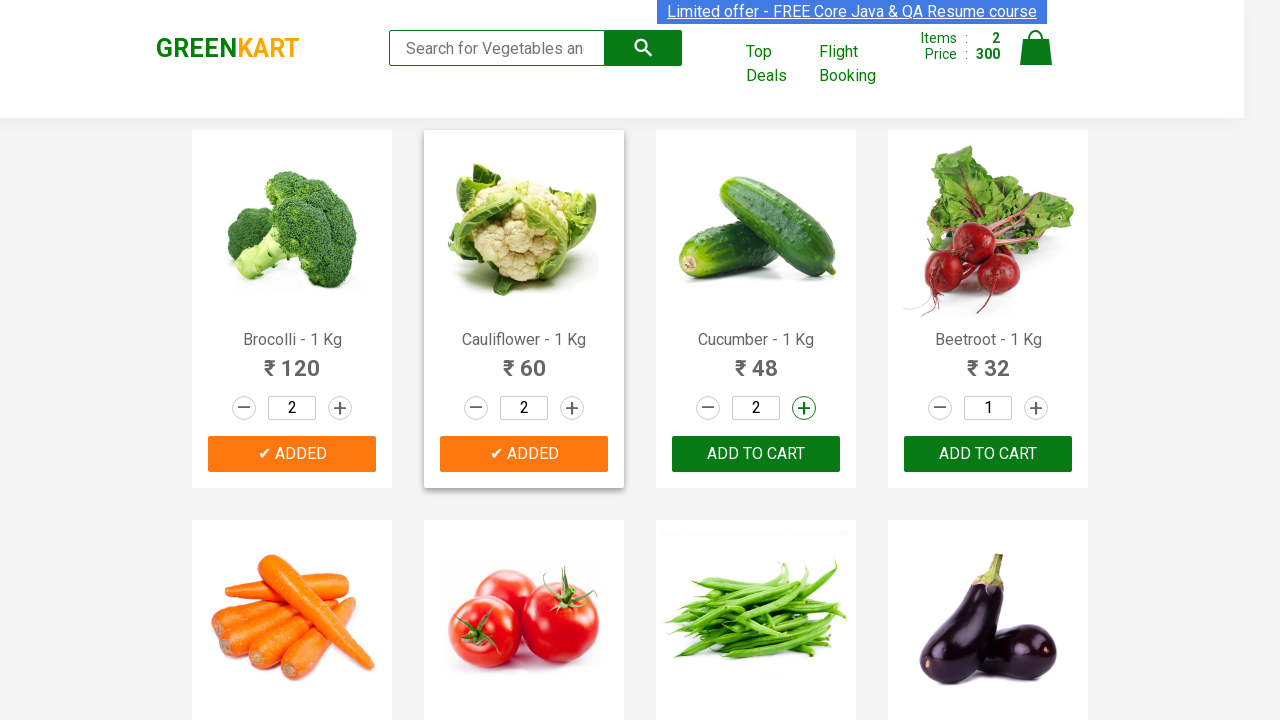

Added Cucumber to cart at (756, 454) on xpath=//div[@class='product-action']/button >> nth=2
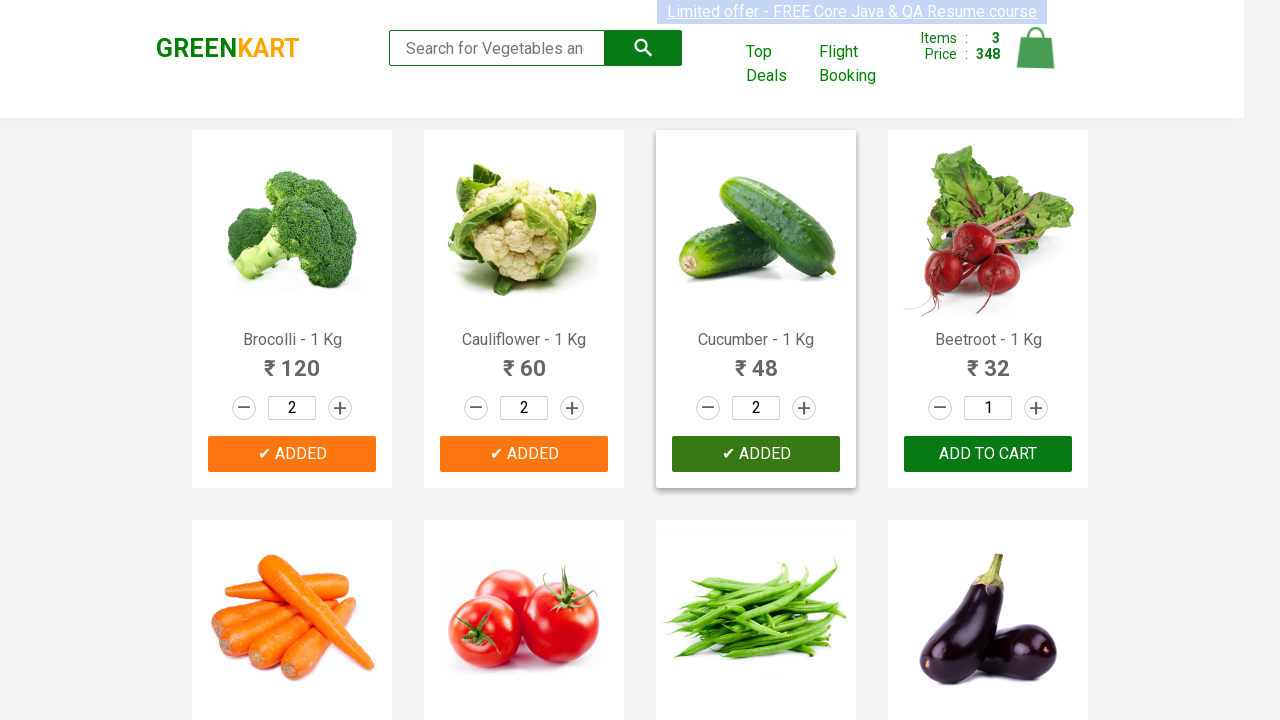

Retrieved text content from product at index 3
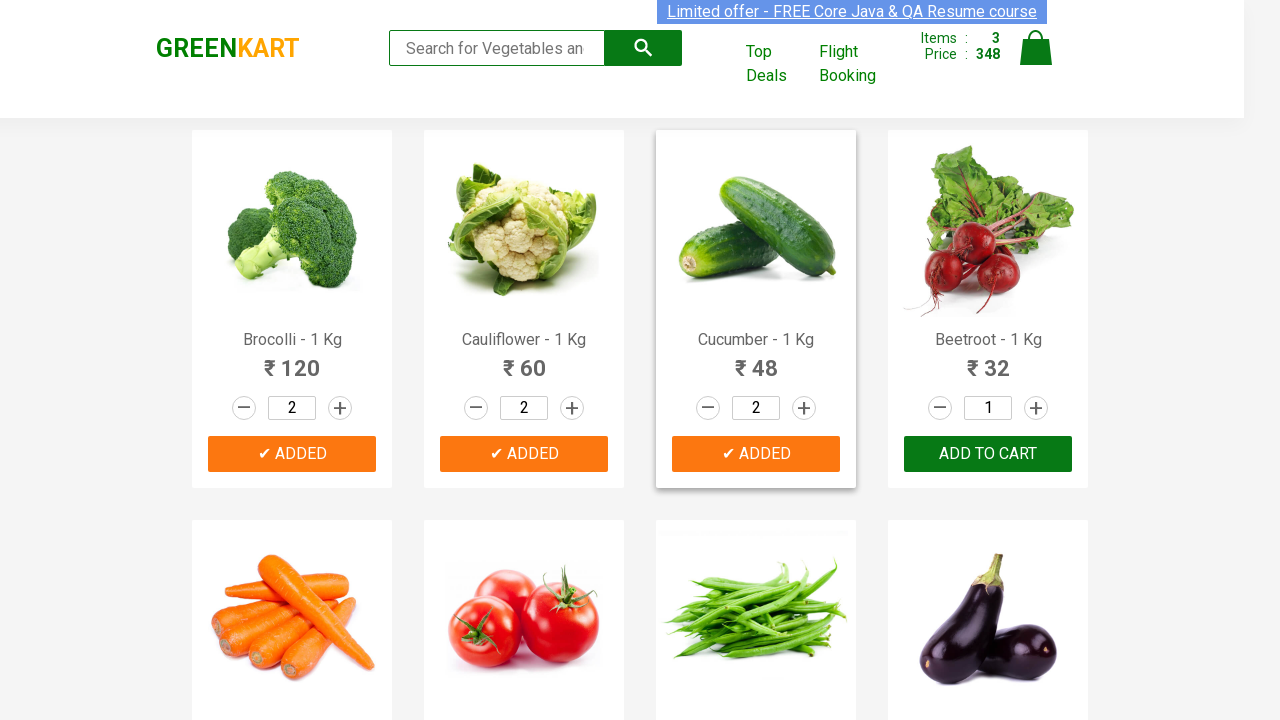

Retrieved text content from product at index 4
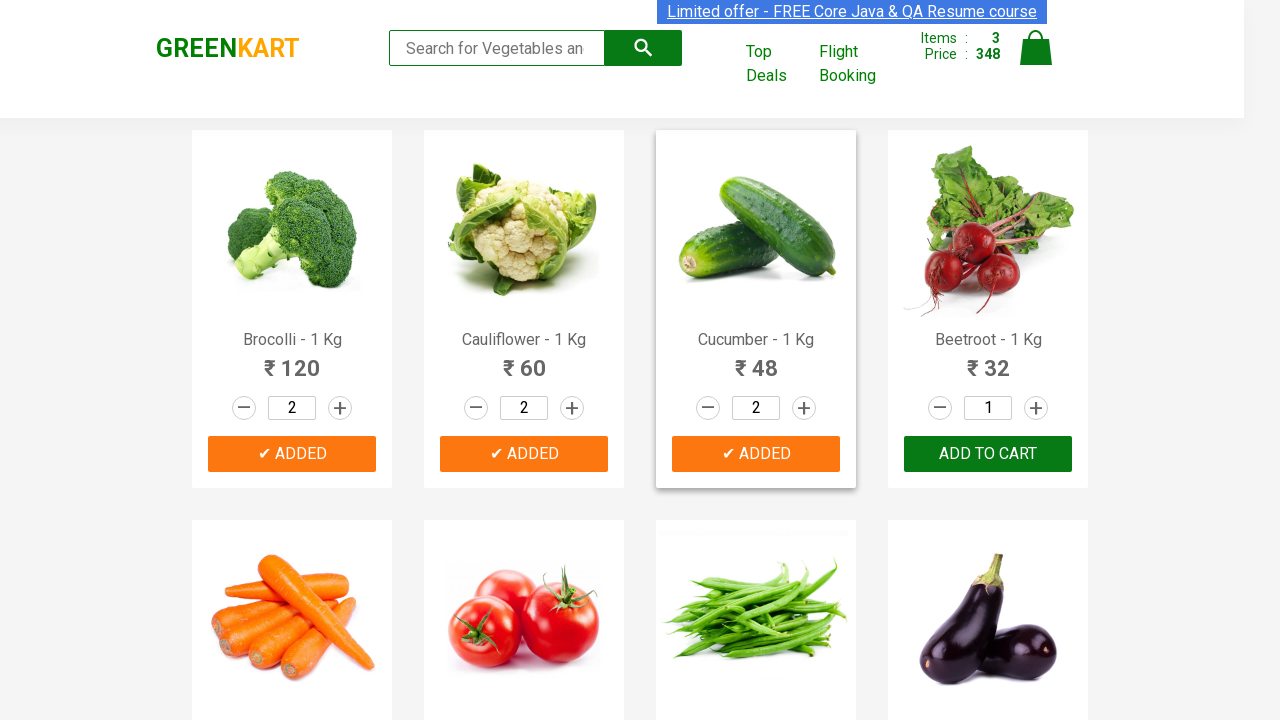

Retrieved text content from product at index 5
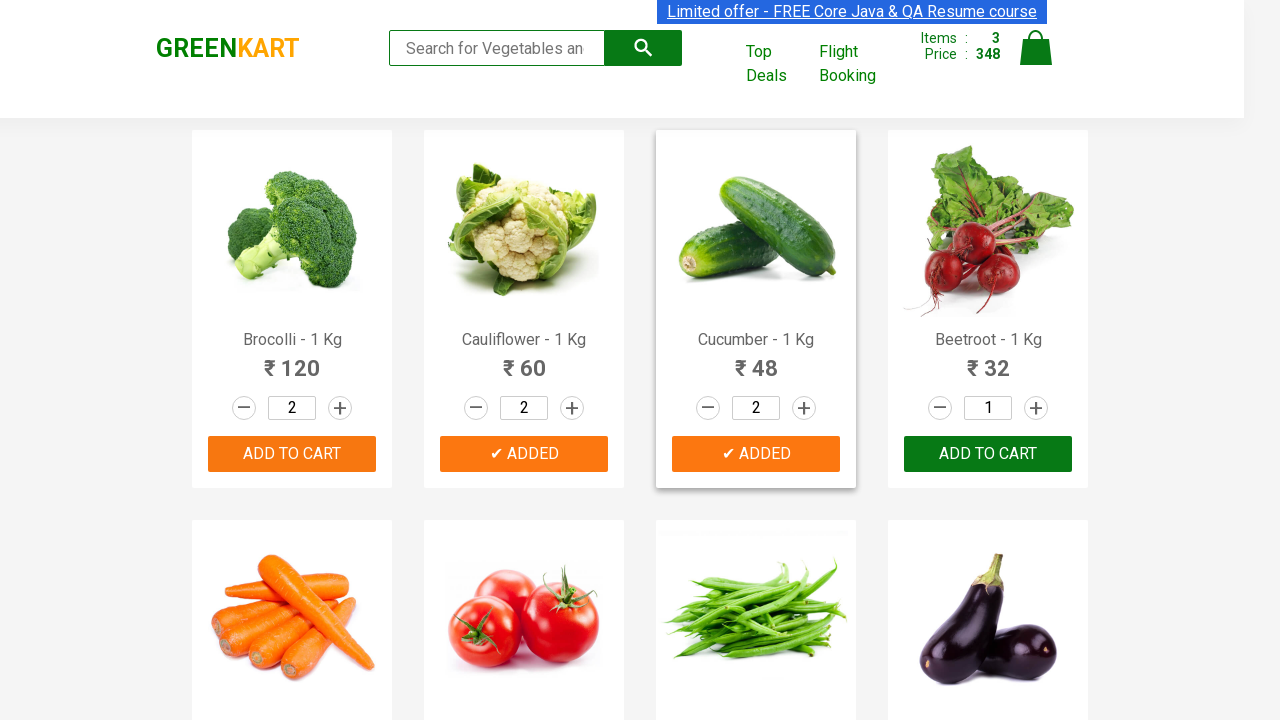

Retrieved text content from product at index 6
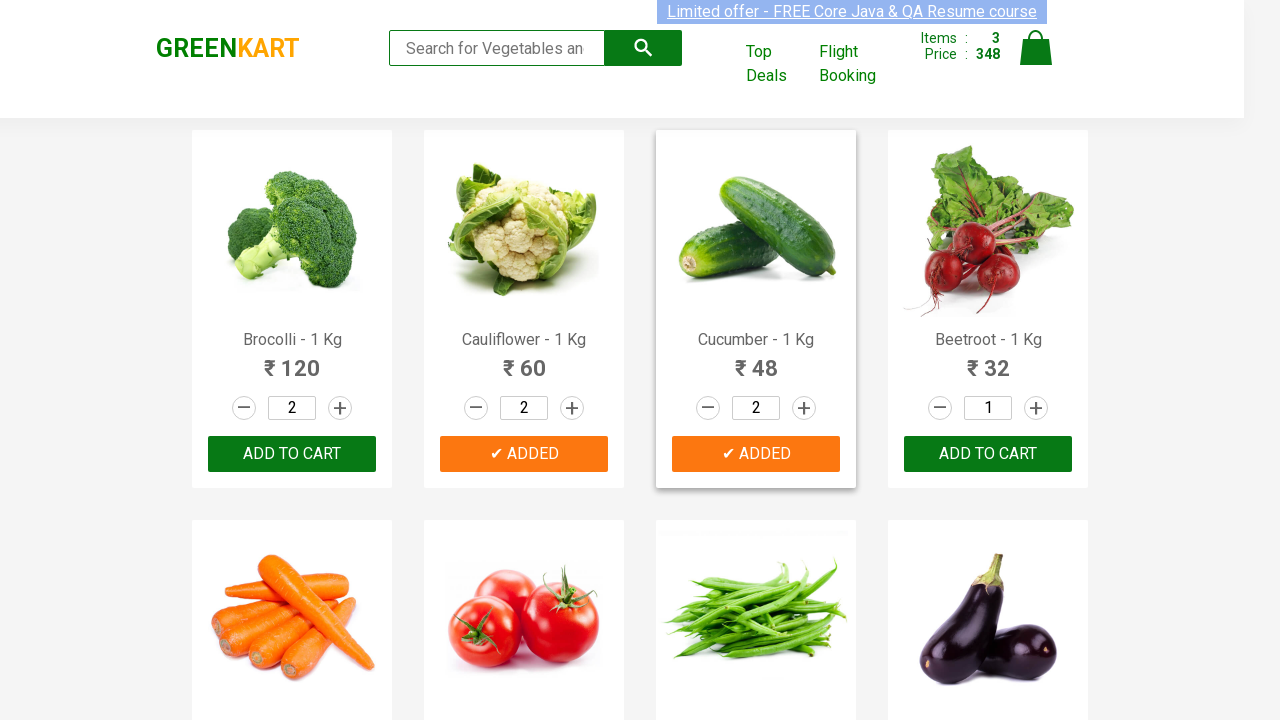

Clicked increment button for Beans at (804, 360) on a.increment >> nth=6
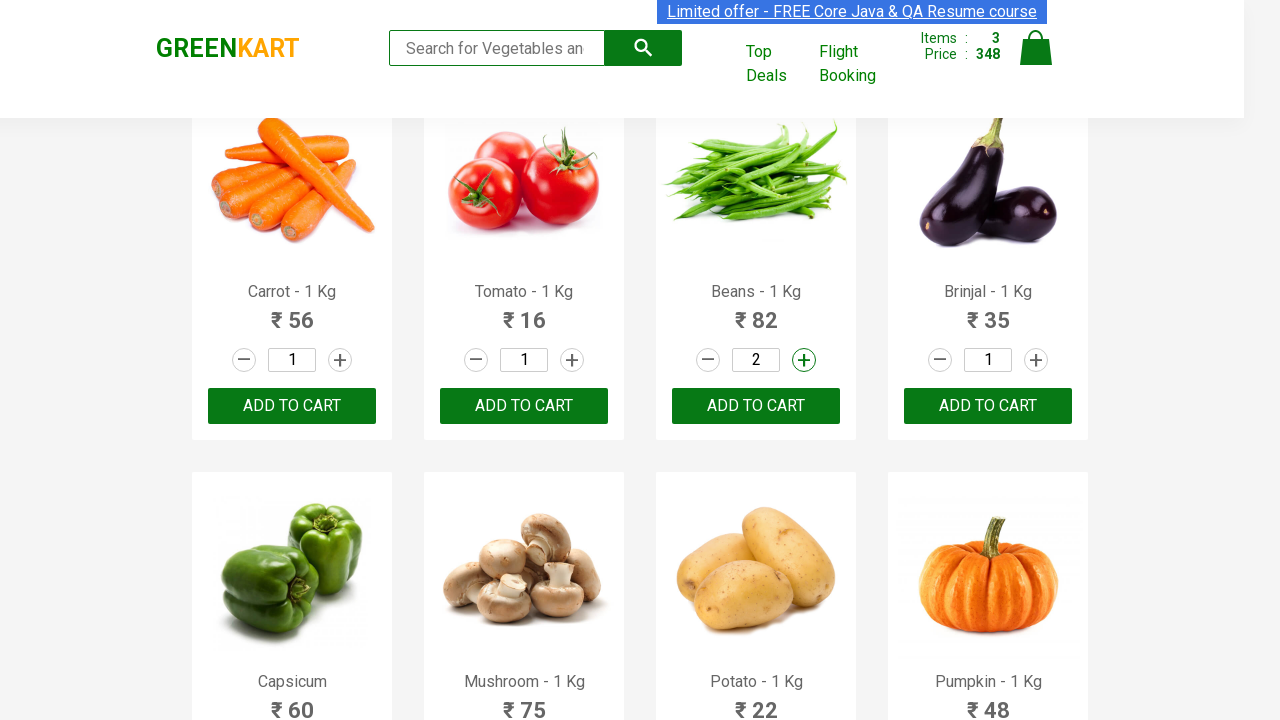

Added Beans to cart at (756, 406) on xpath=//div[@class='product-action']/button >> nth=6
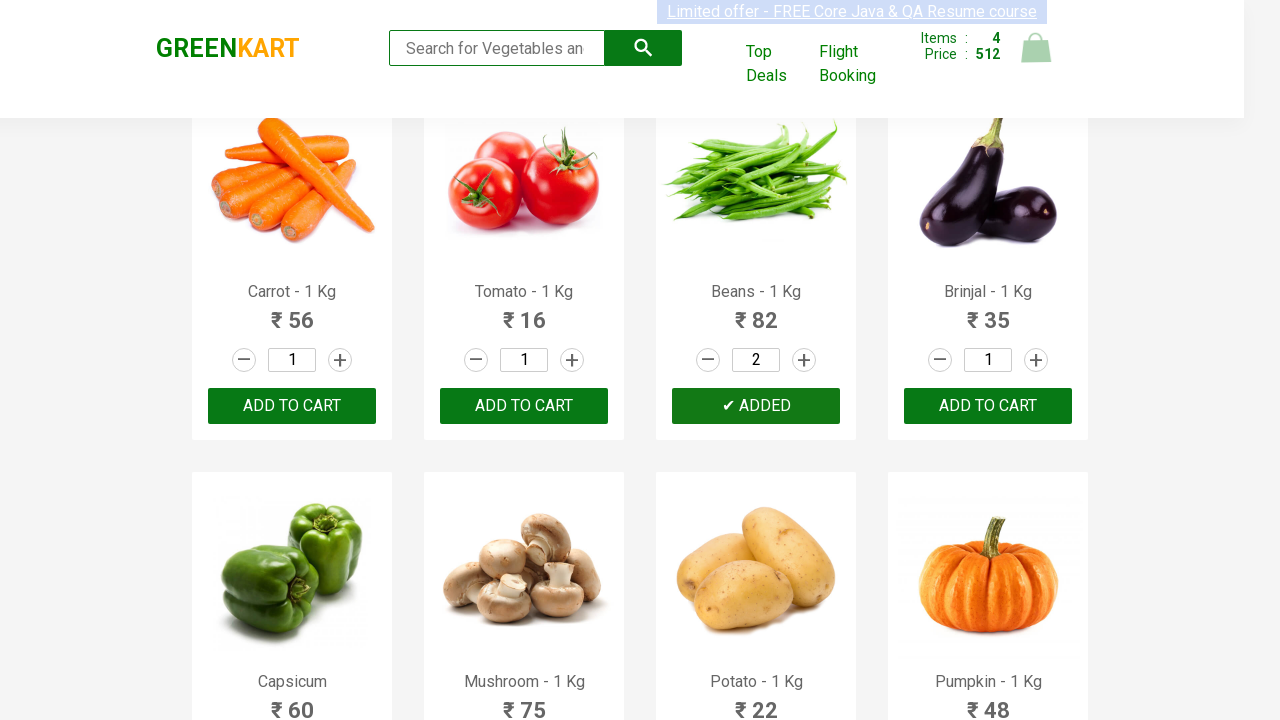

Retrieved text content from product at index 7
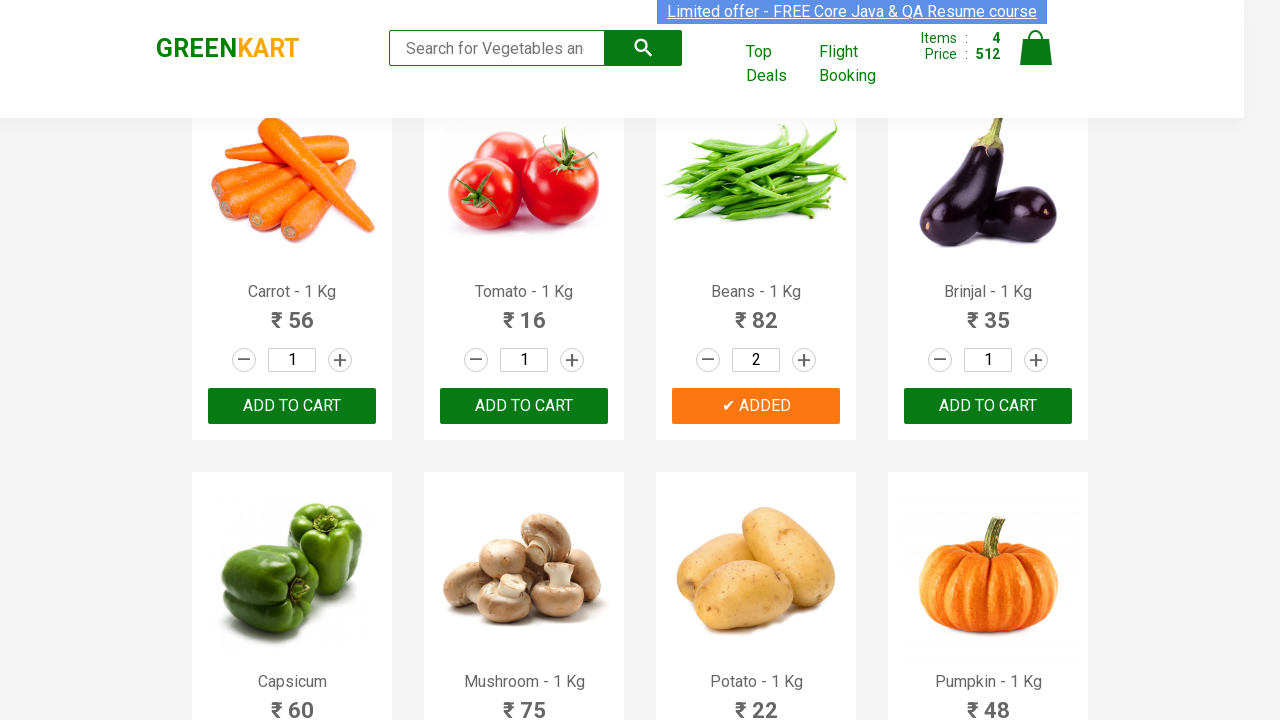

Retrieved text content from product at index 8
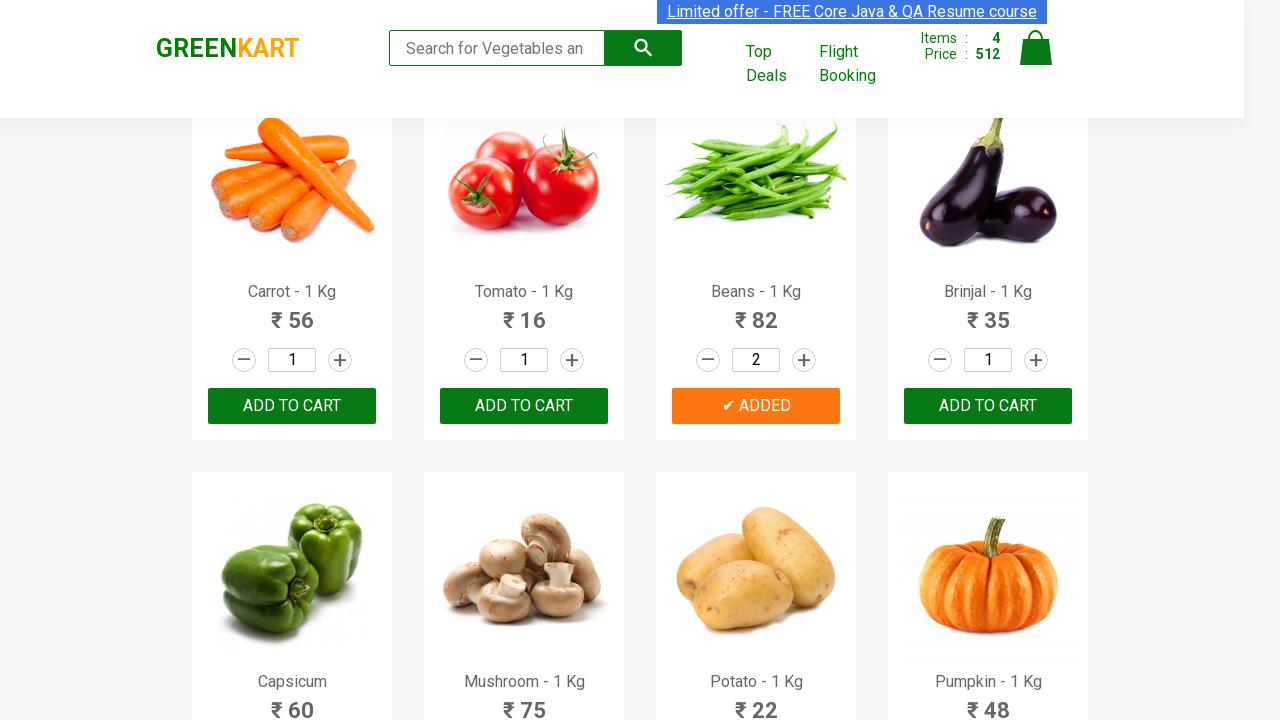

Retrieved text content from product at index 9
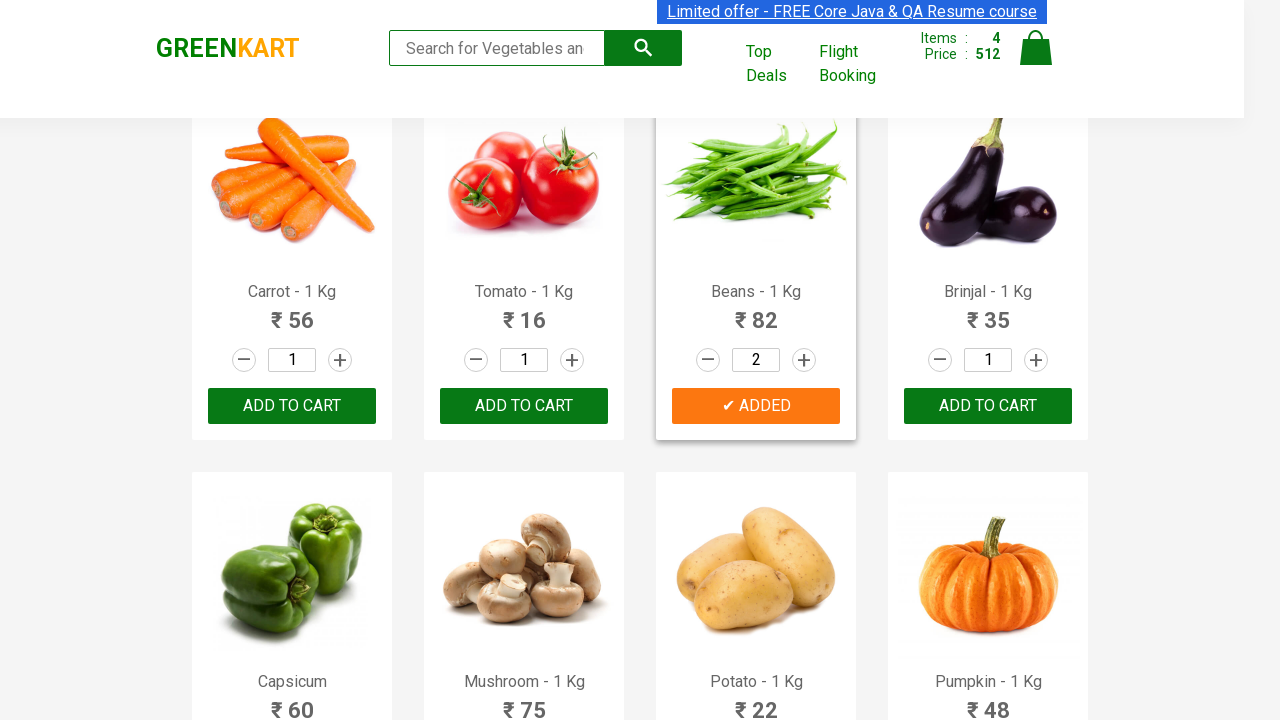

Retrieved text content from product at index 10
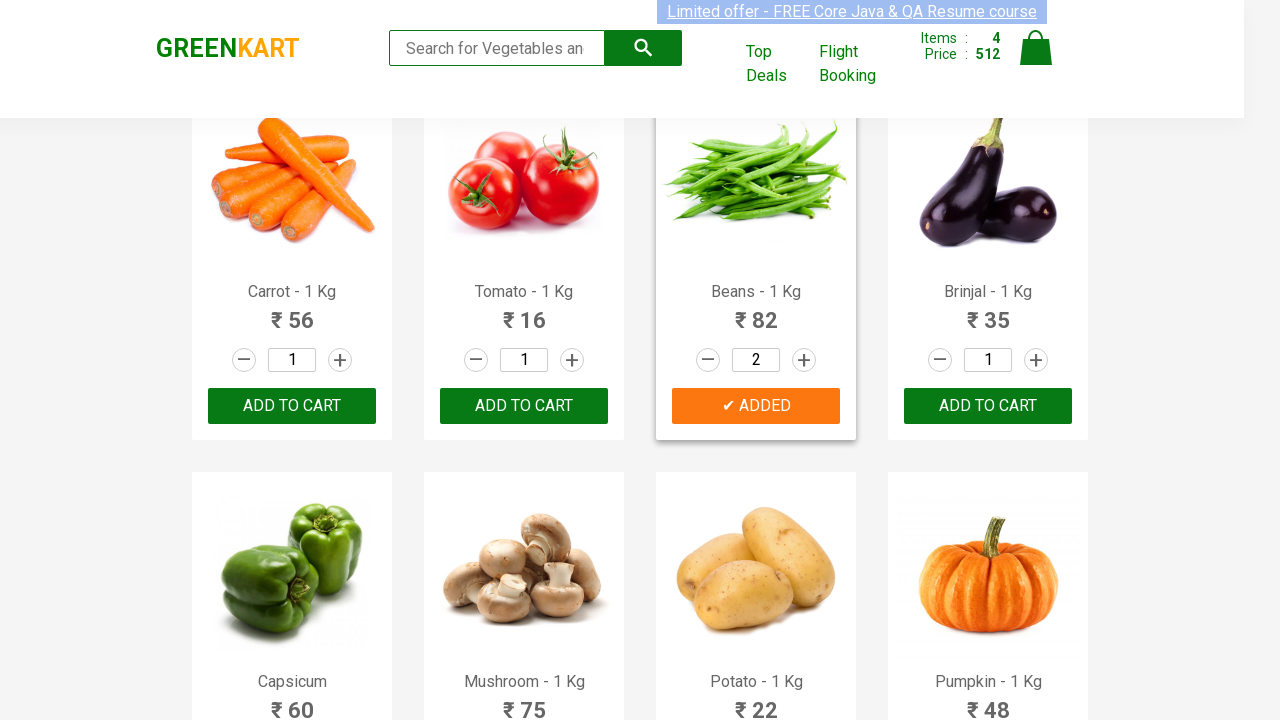

Retrieved text content from product at index 11
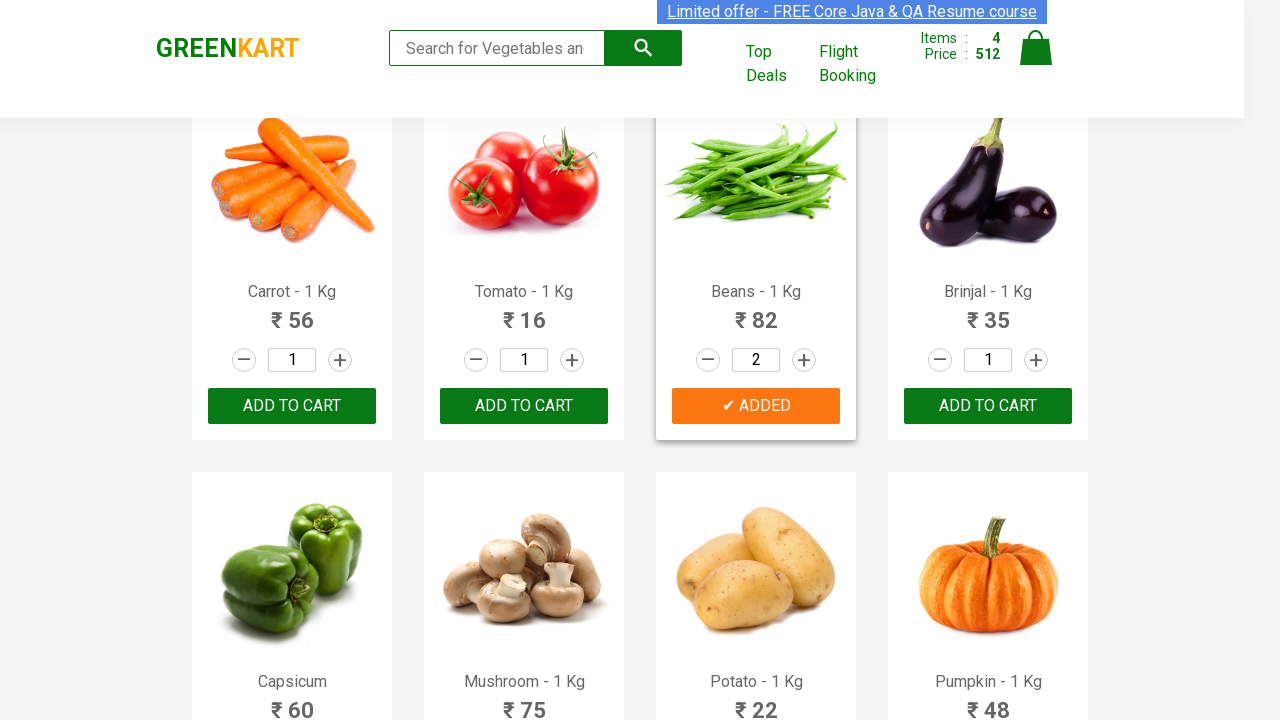

Retrieved text content from product at index 12
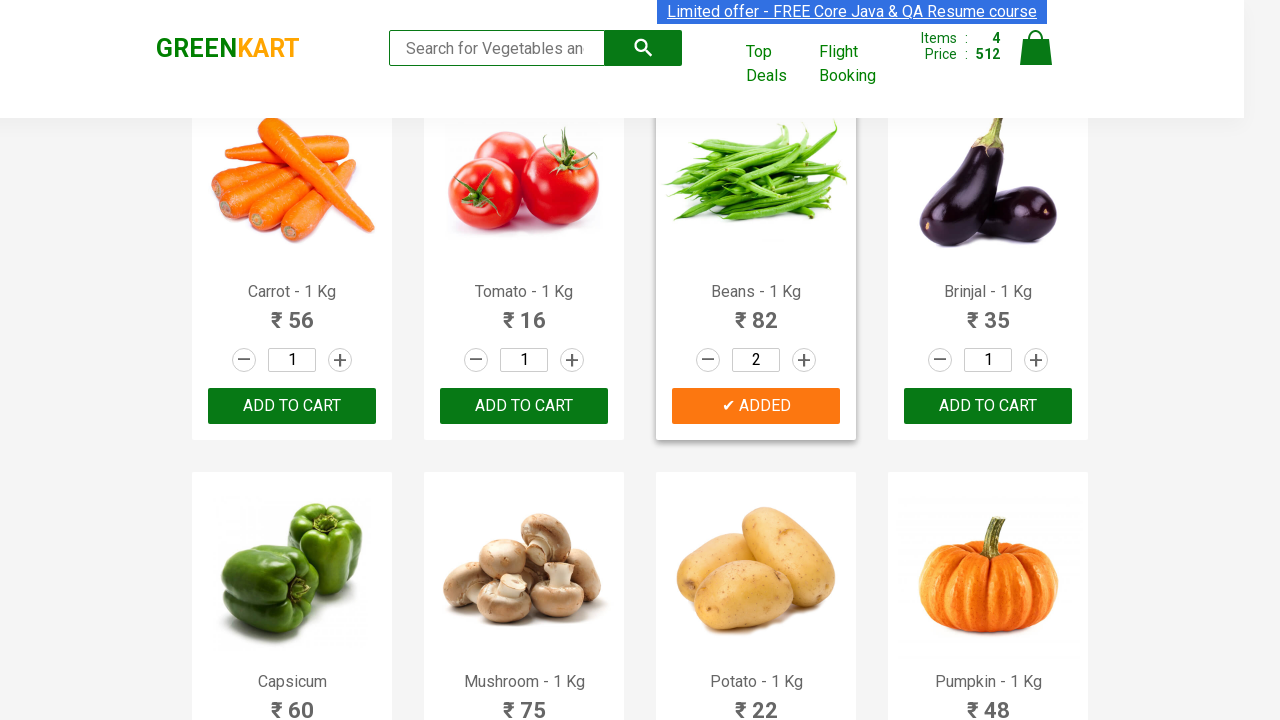

Retrieved text content from product at index 13
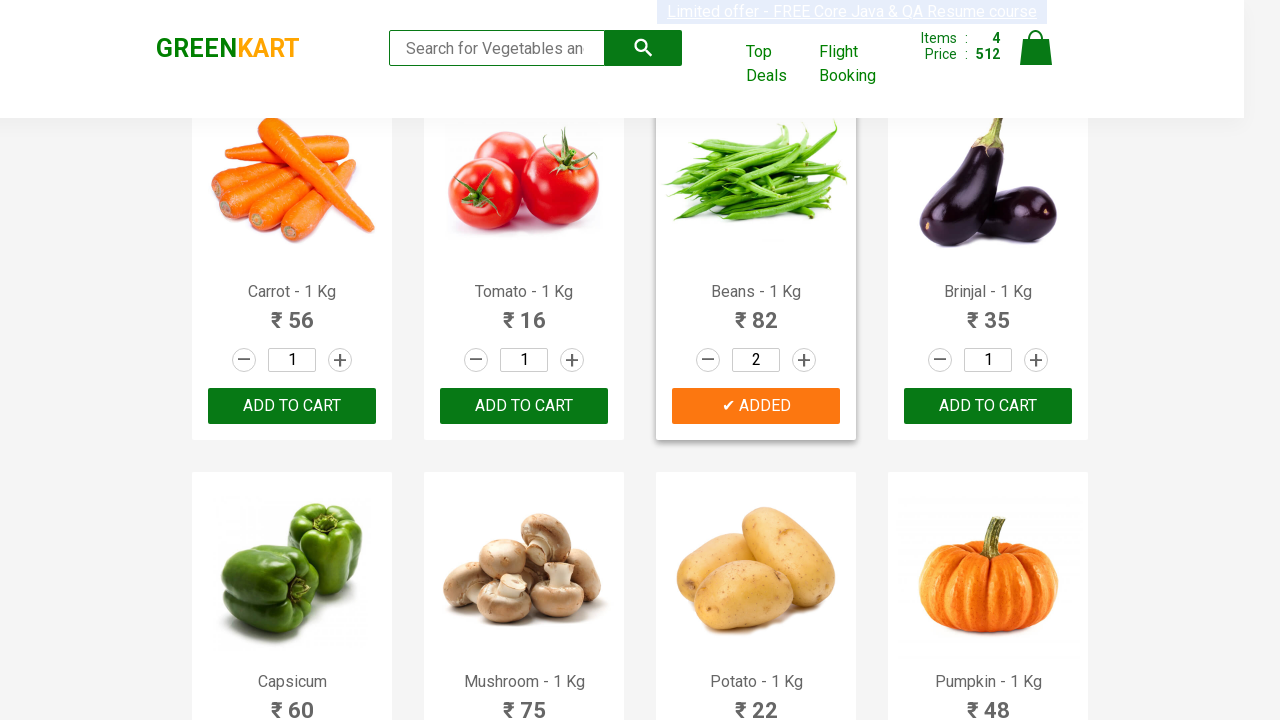

Retrieved text content from product at index 14
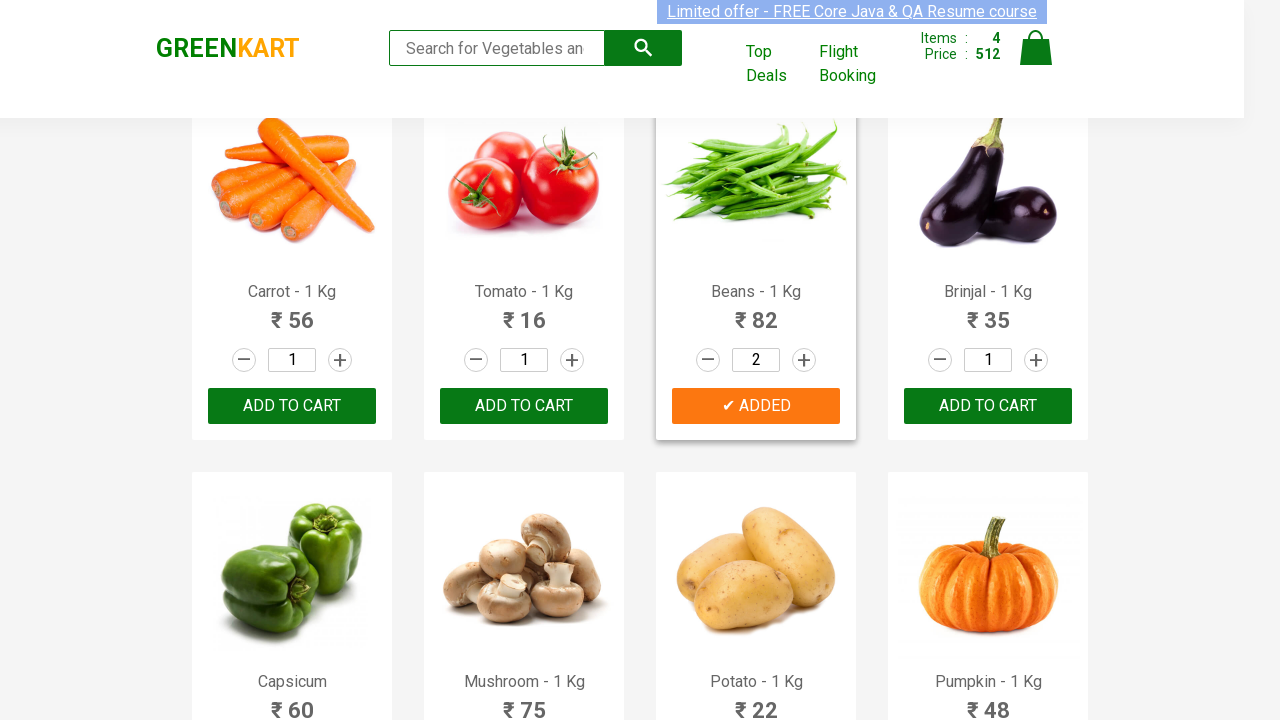

Retrieved text content from product at index 15
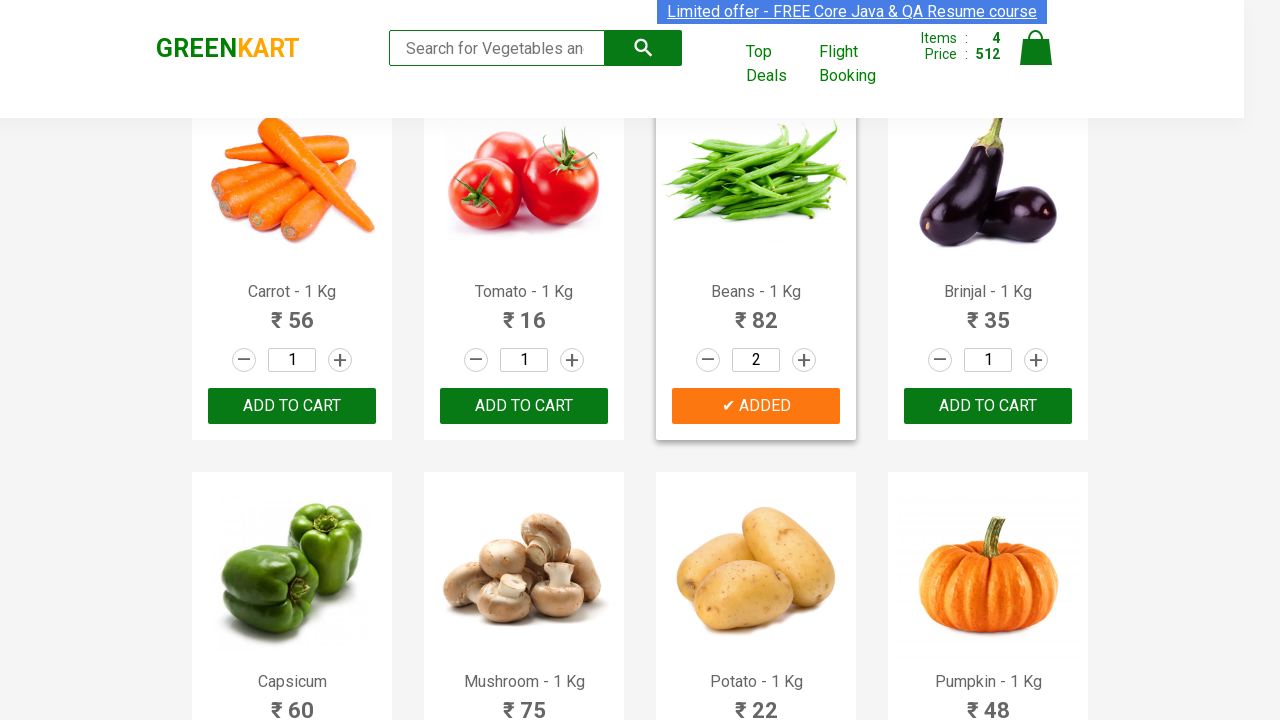

Retrieved text content from product at index 16
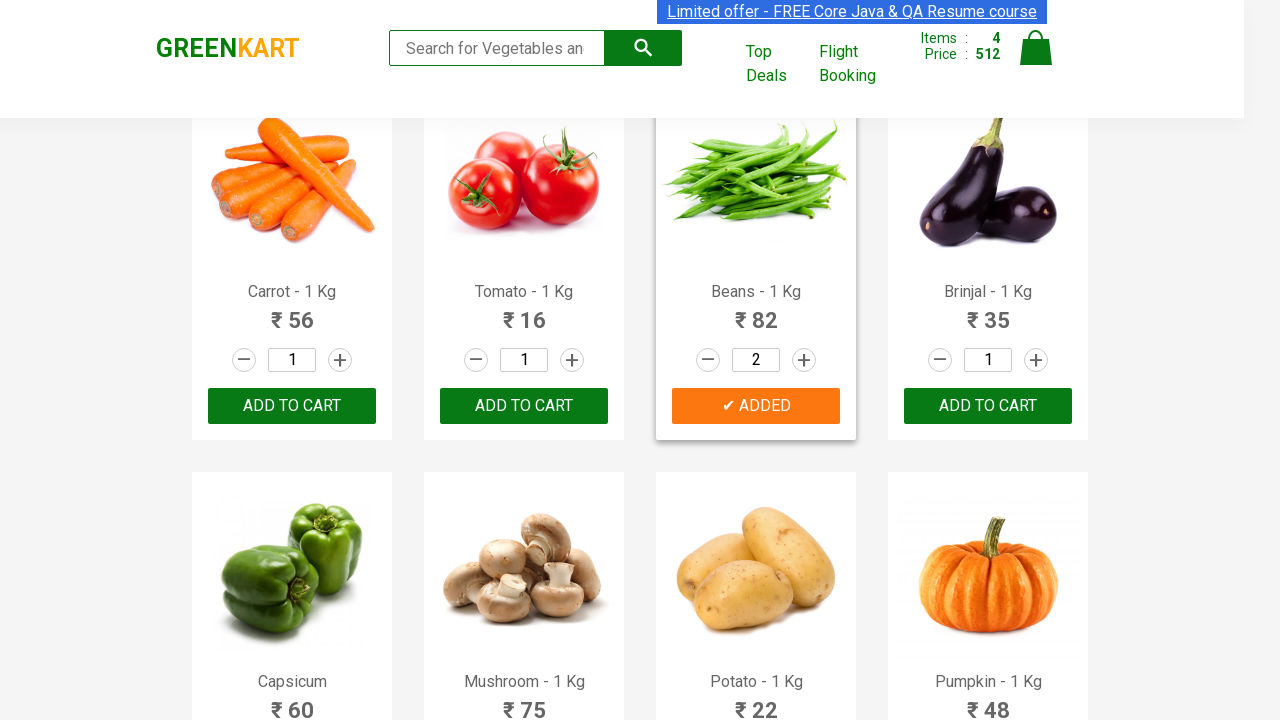

Retrieved text content from product at index 17
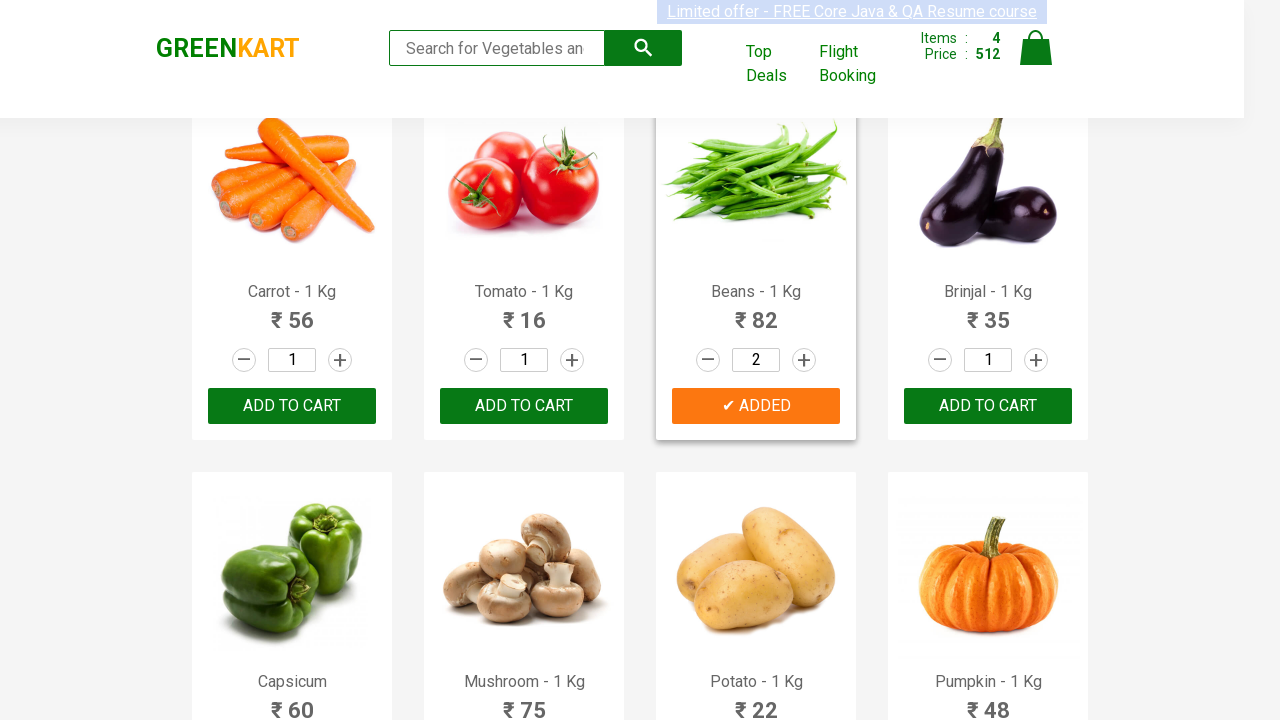

Retrieved text content from product at index 18
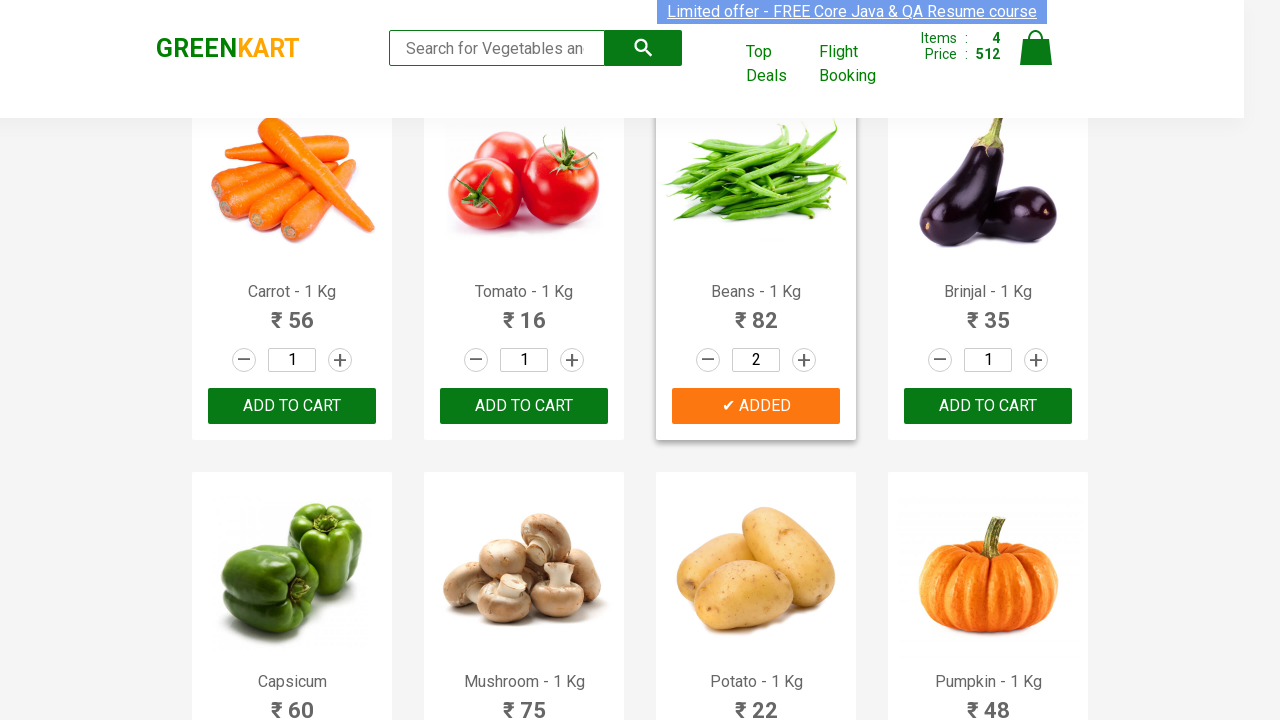

Retrieved text content from product at index 19
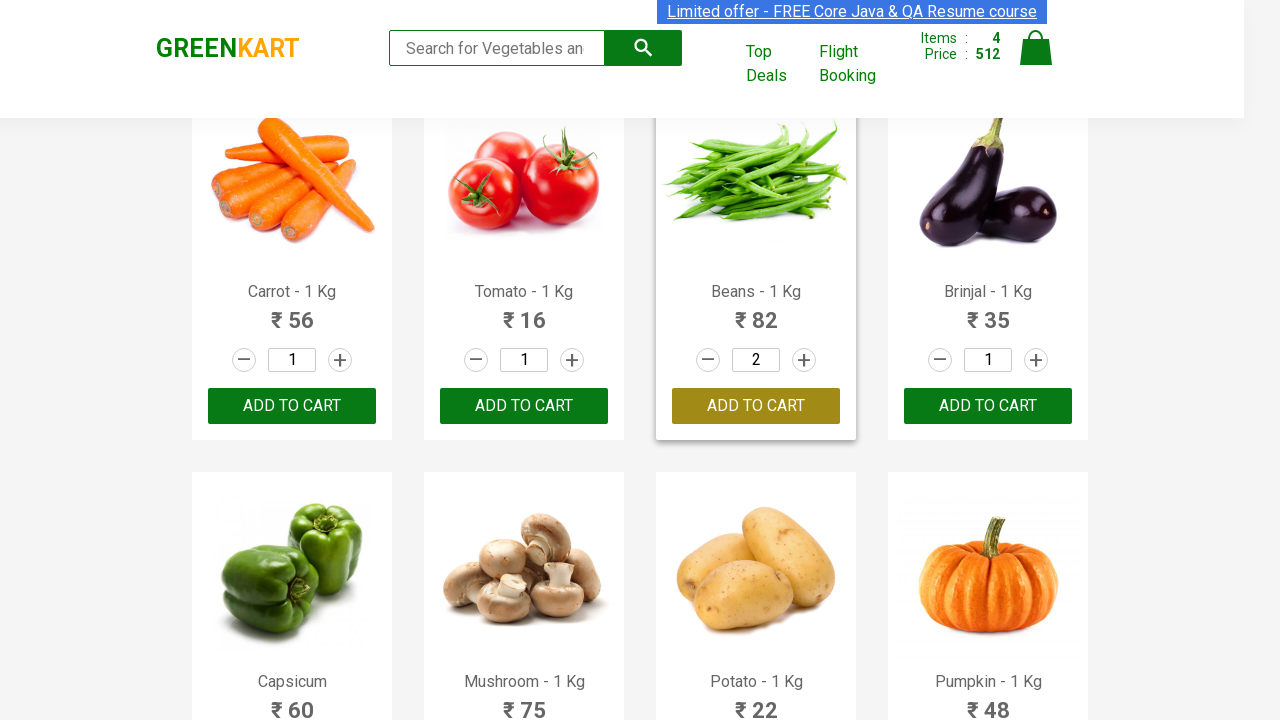

Retrieved text content from product at index 20
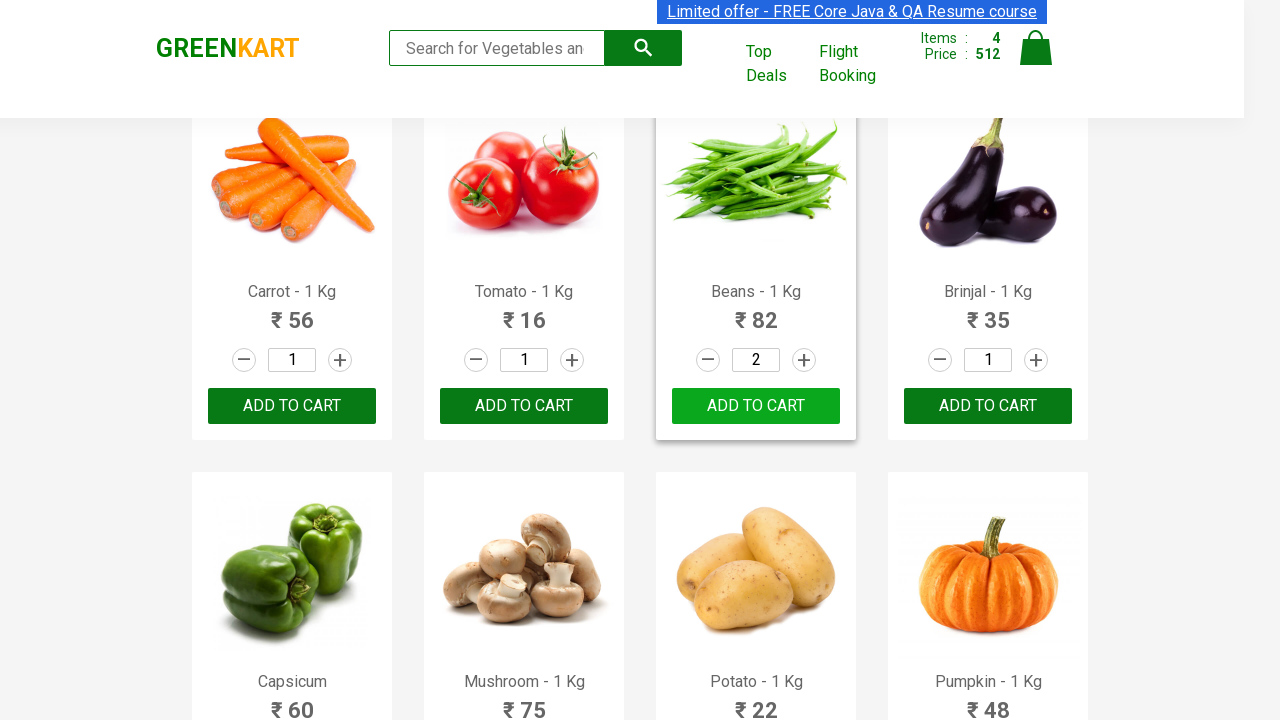

Retrieved text content from product at index 21
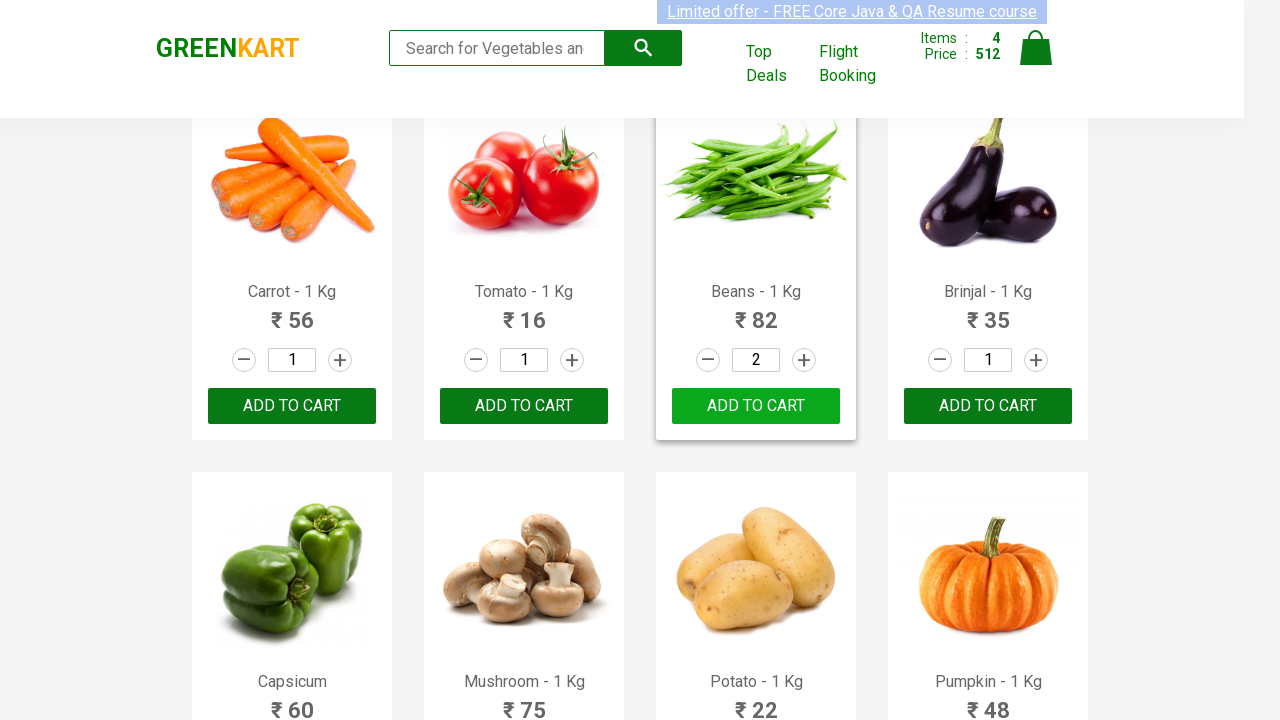

Retrieved text content from product at index 22
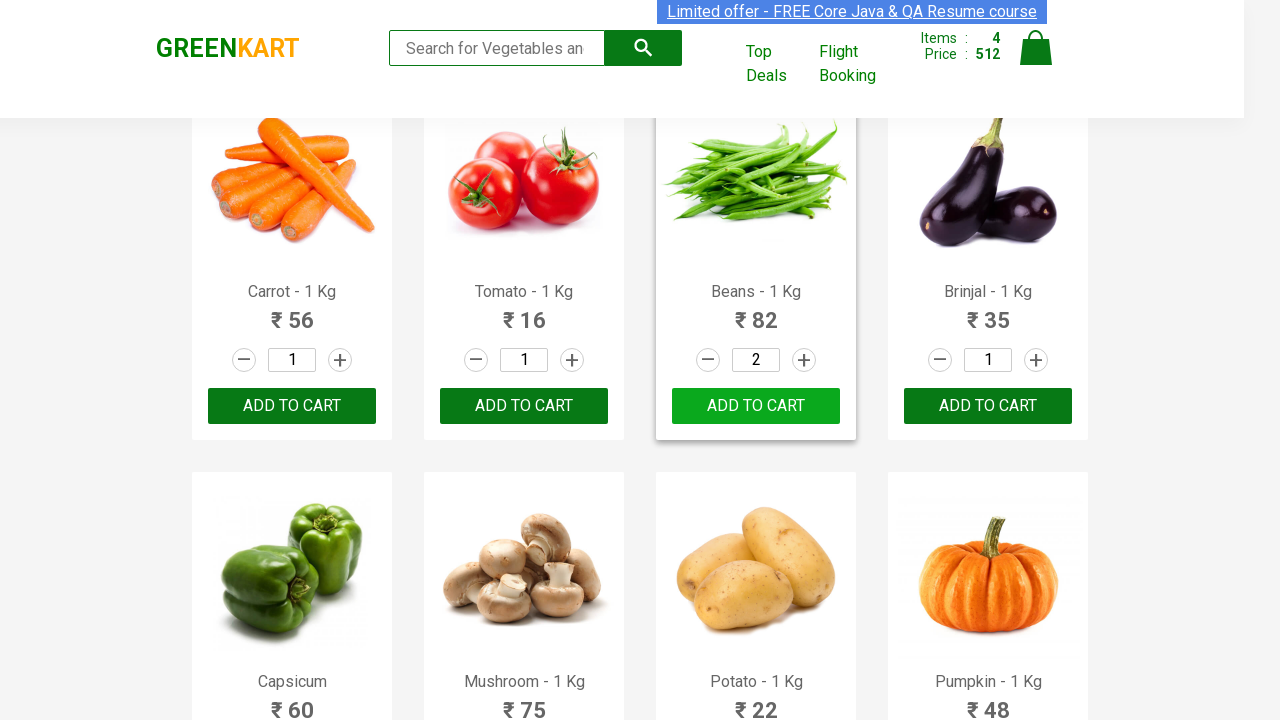

Clicked increment button for Raspberry at (804, 360) on a.increment >> nth=22
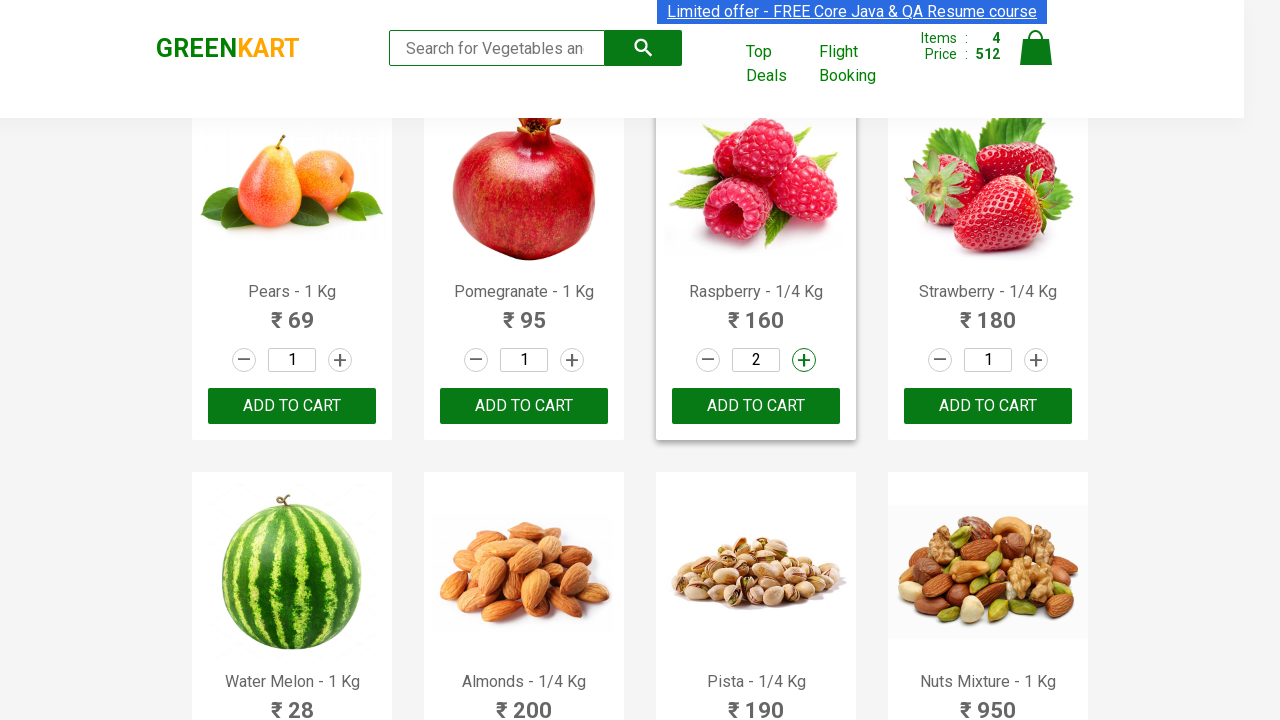

Added Raspberry to cart at (756, 406) on xpath=//div[@class='product-action']/button >> nth=22
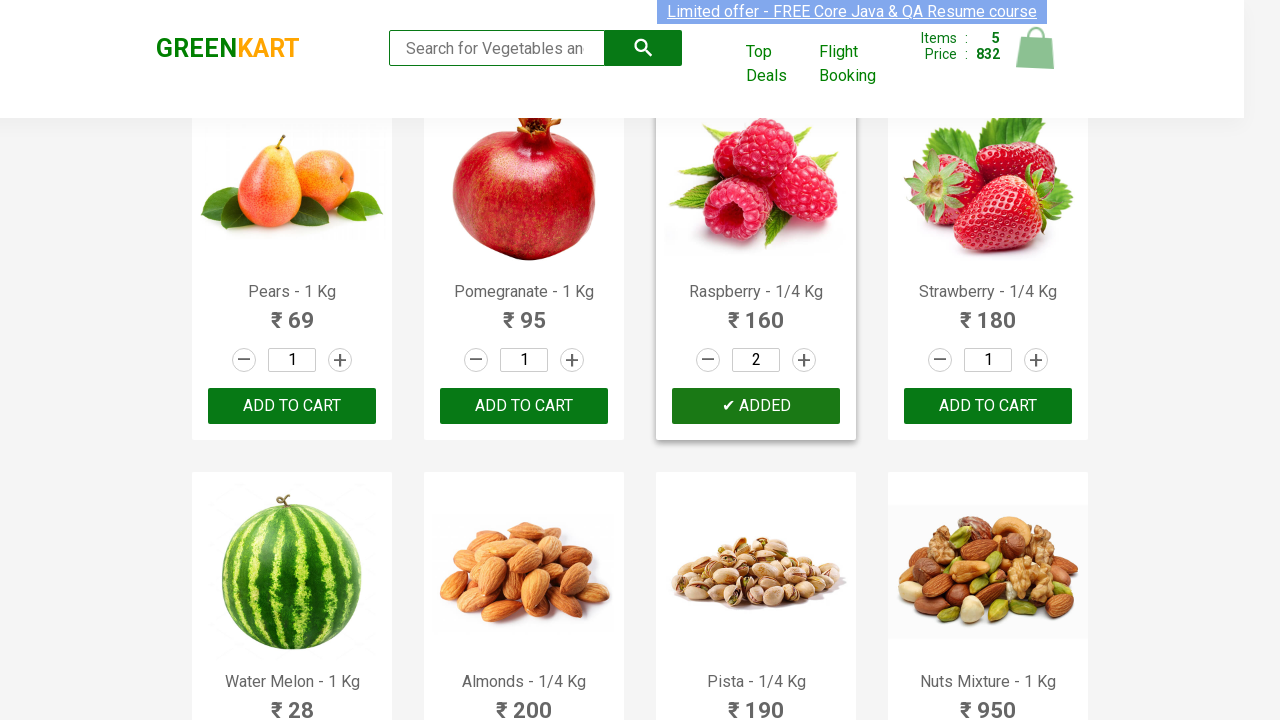

Clicked cart icon to view shopping cart at (1036, 48) on xpath=//img[@alt='Cart']
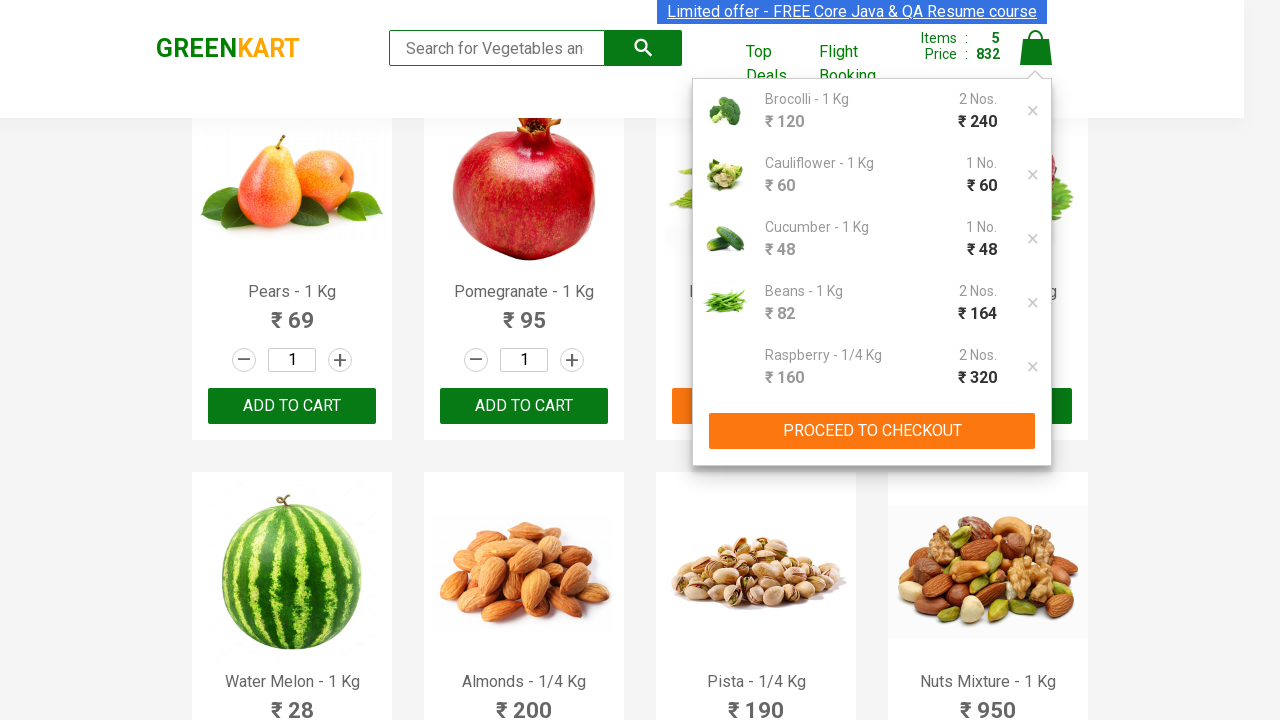

Clicked PROCEED TO CHECKOUT button at (872, 431) on xpath=//button[contains(text(),'PROCEED TO CHECKOUT')]
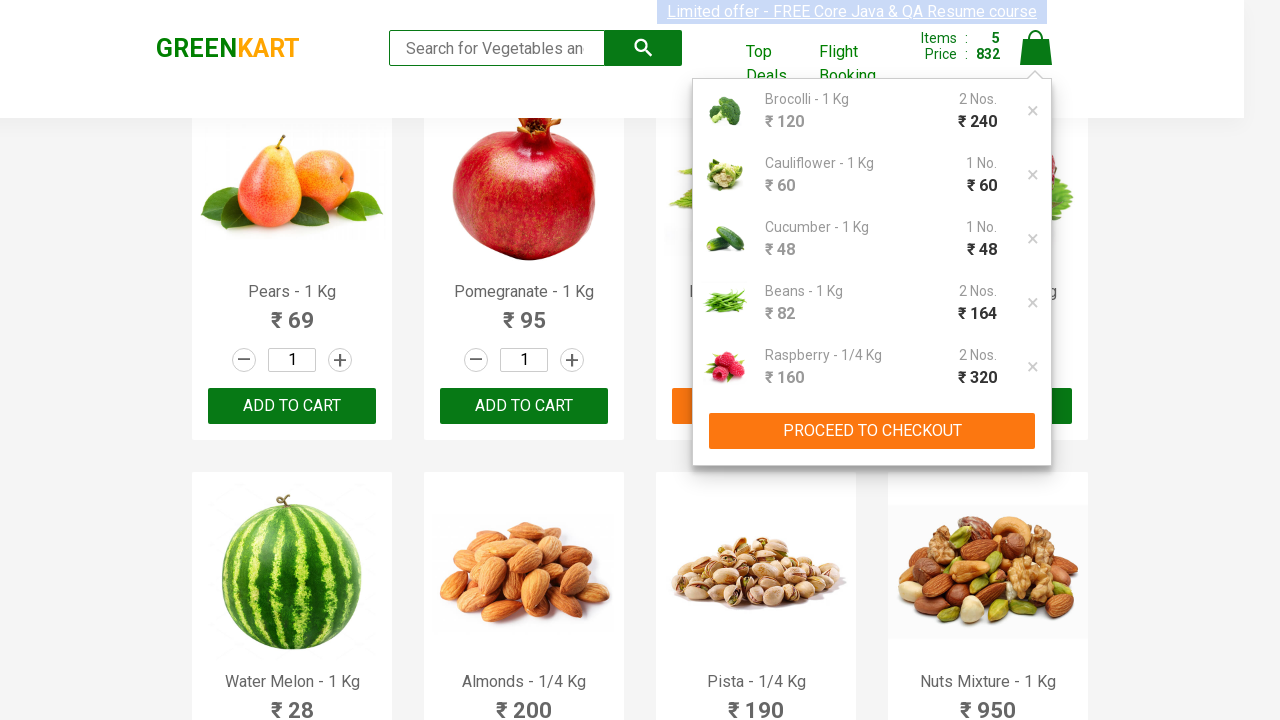

Promo code input field became visible
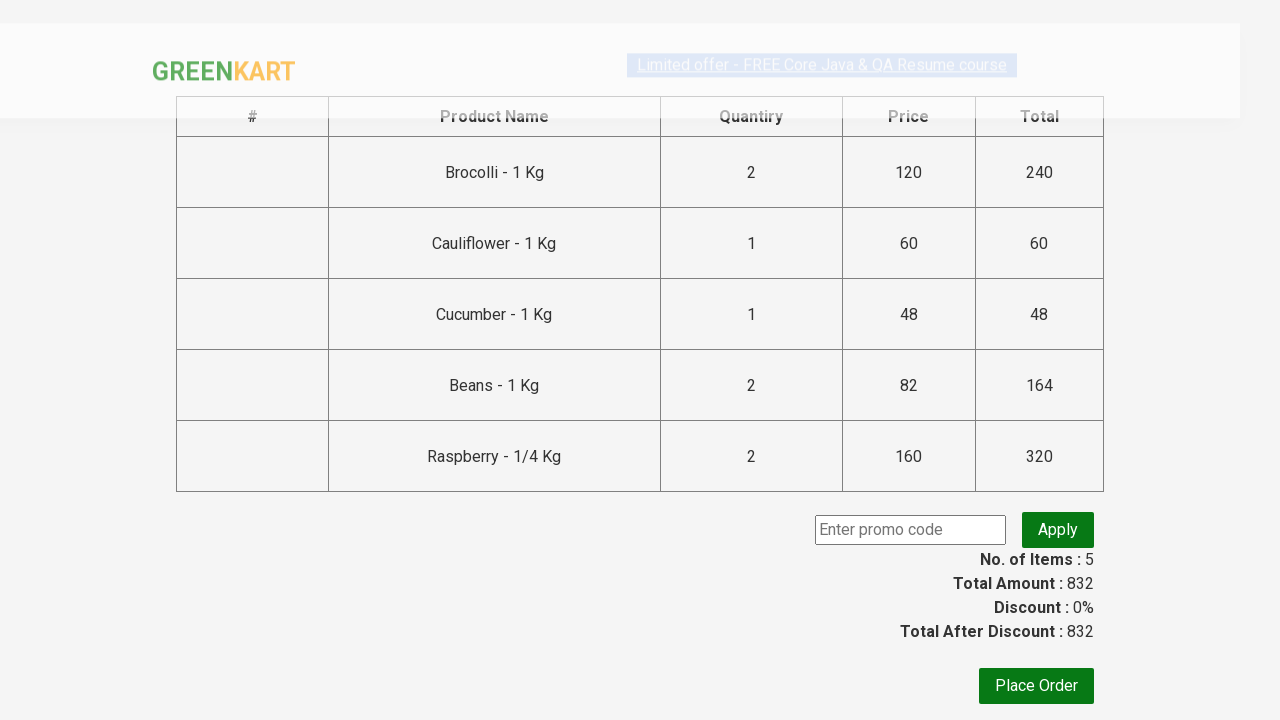

Entered promo code 'rahulshettyacademy' on input.promoCode
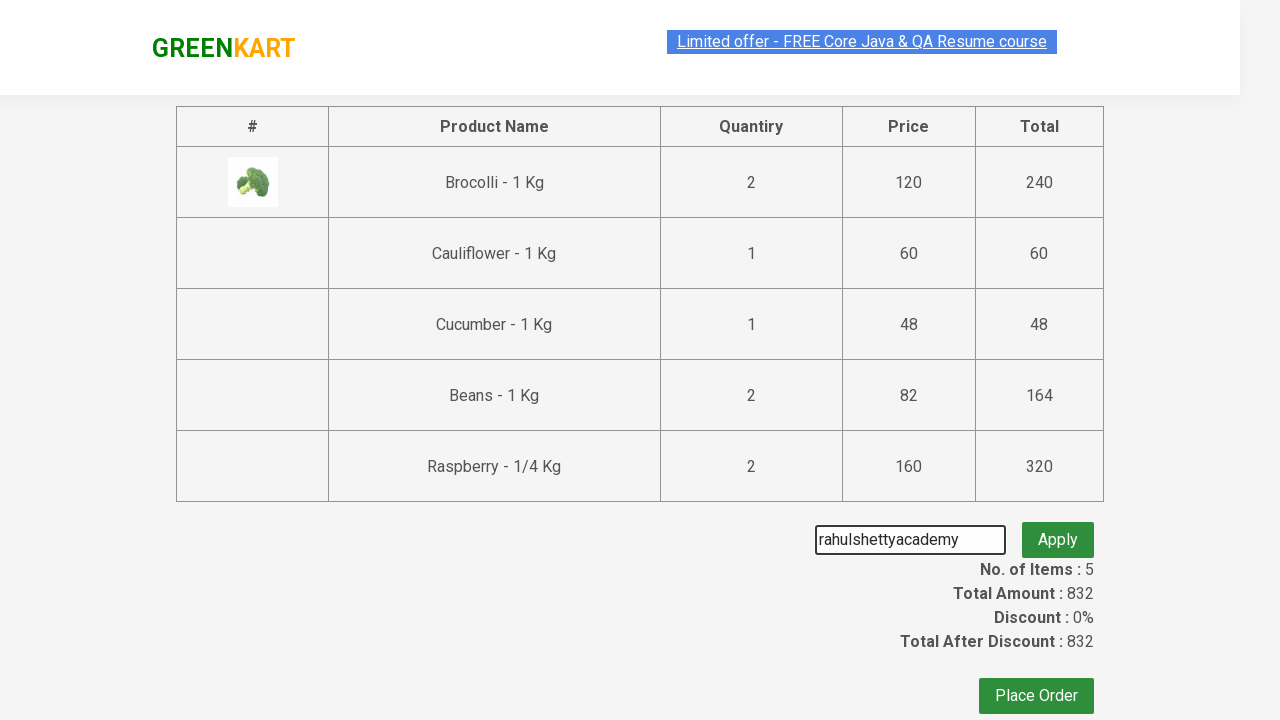

Clicked Apply promo button at (1058, 530) on button.promoBtn
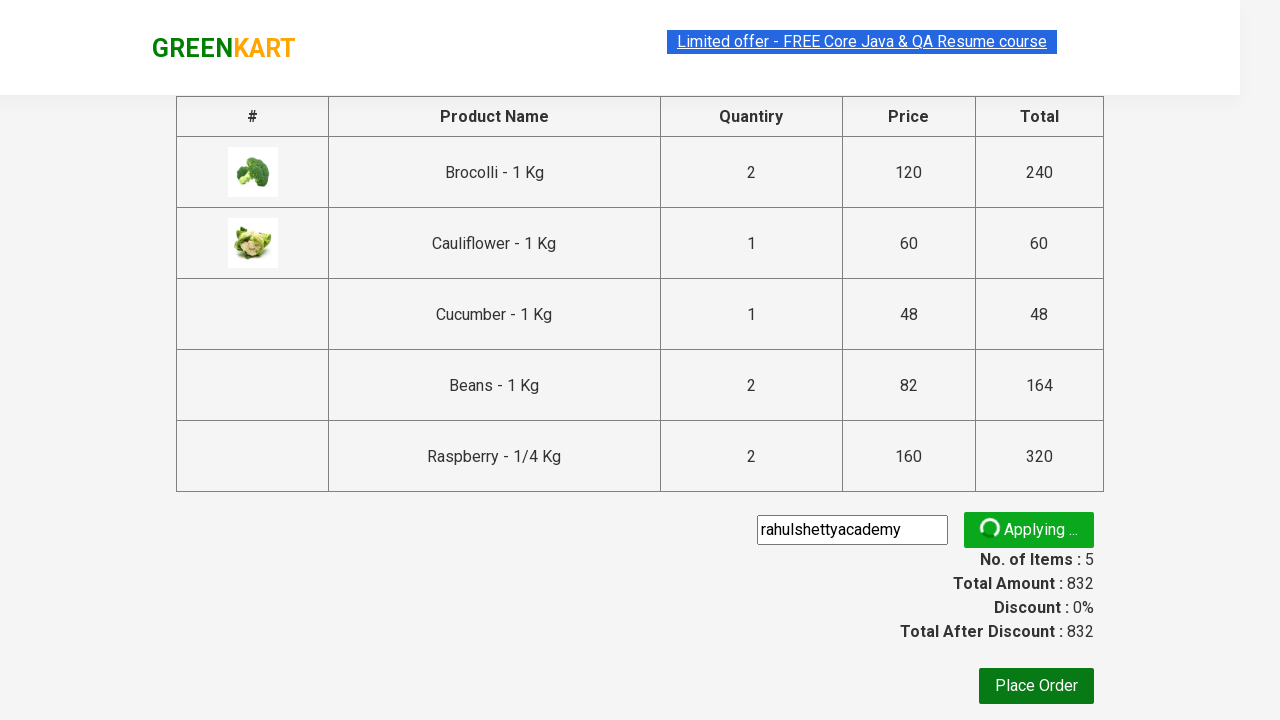

Promo code validation message appeared
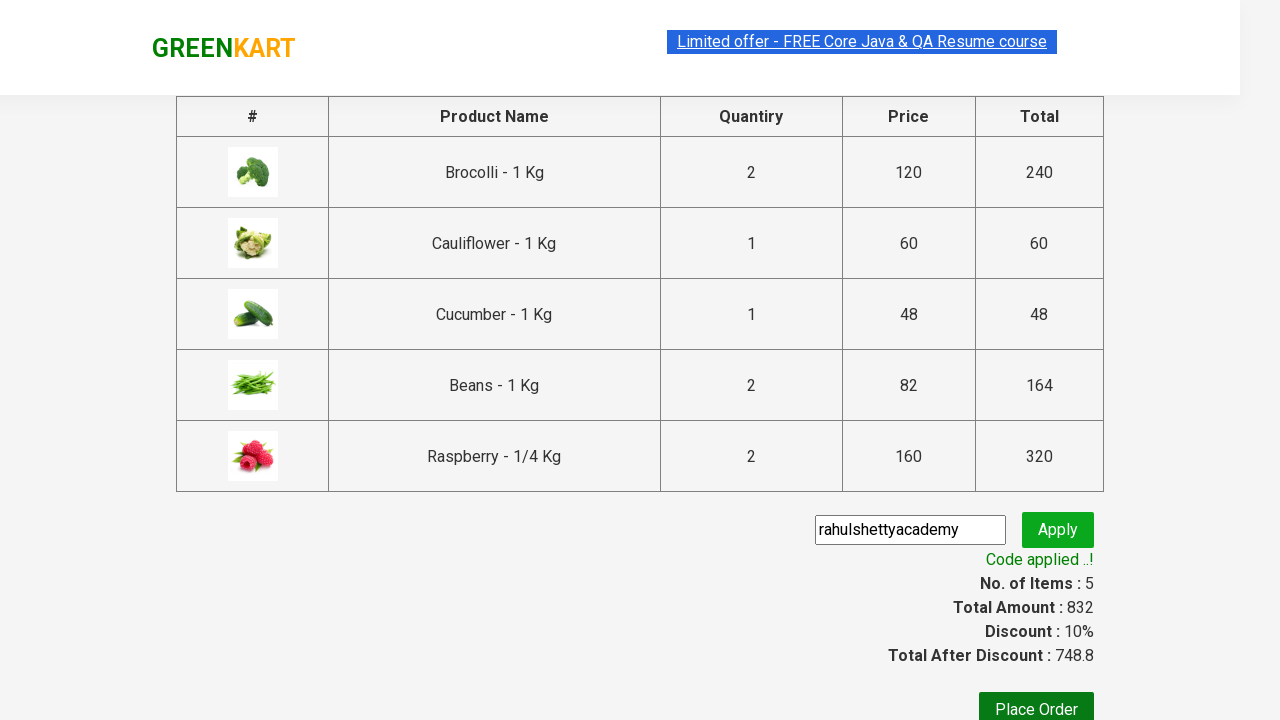

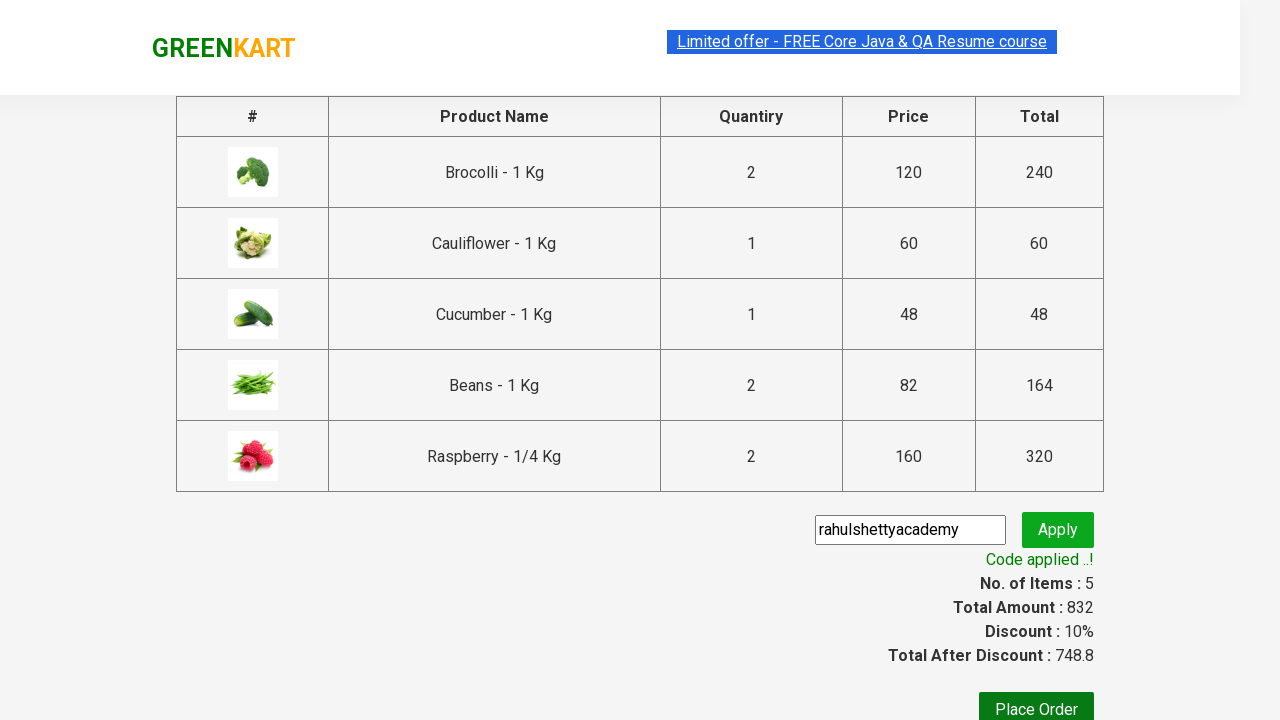